Tests the industry dropdown selector on the IBEF healthcare page by verifying the dropdown is present and contains selectable options

Starting URL: https://www.ibef.org/industry/healthcare-india

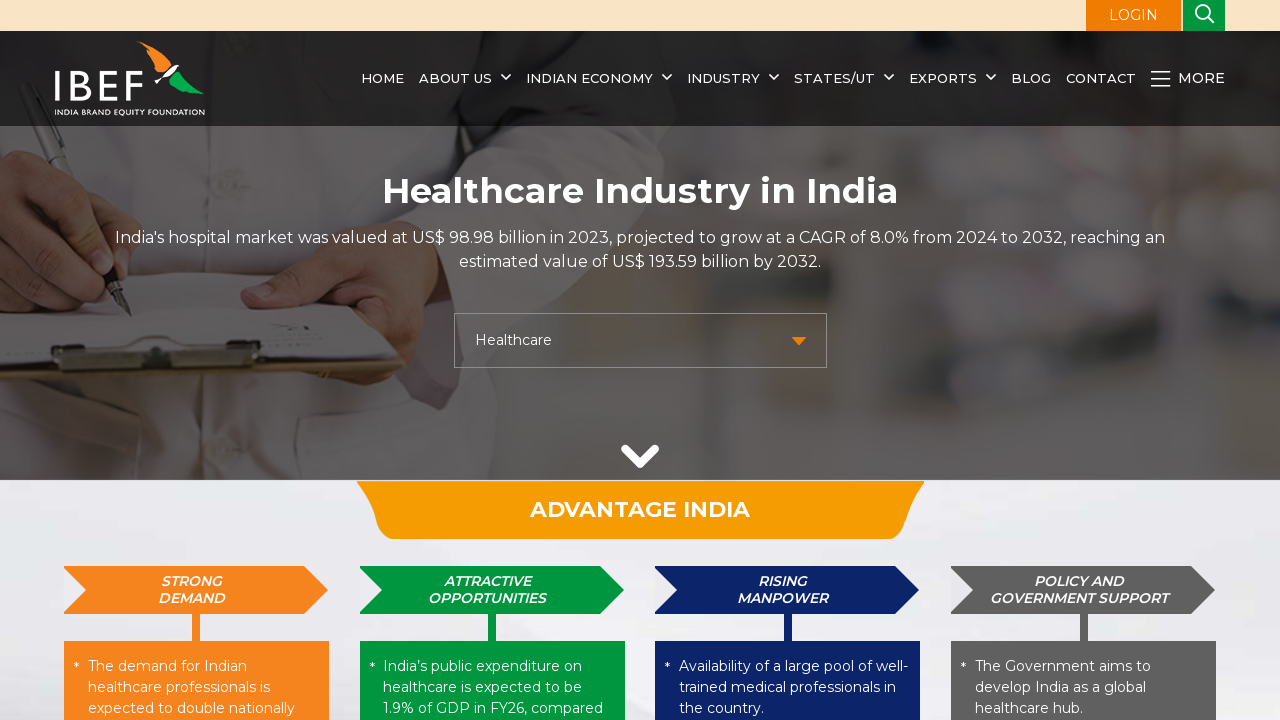

Industry dropdown became visible
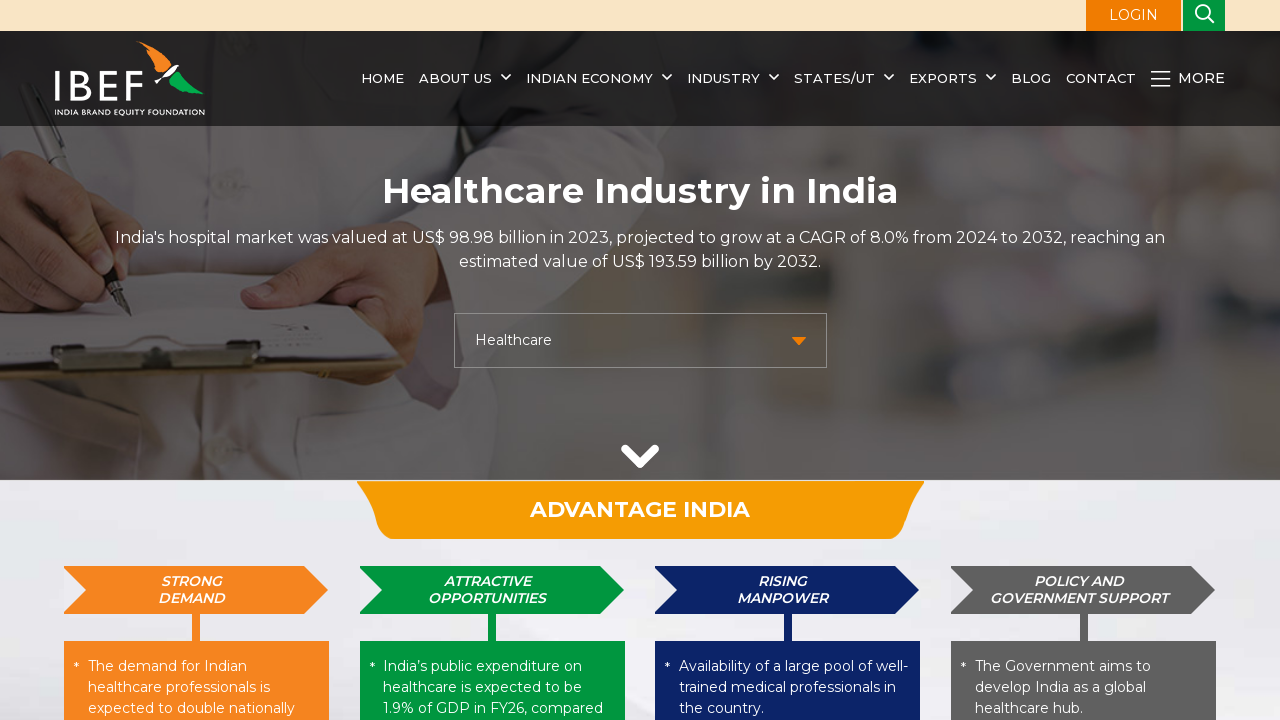

Retrieved initially selected option: 'Healthcare'
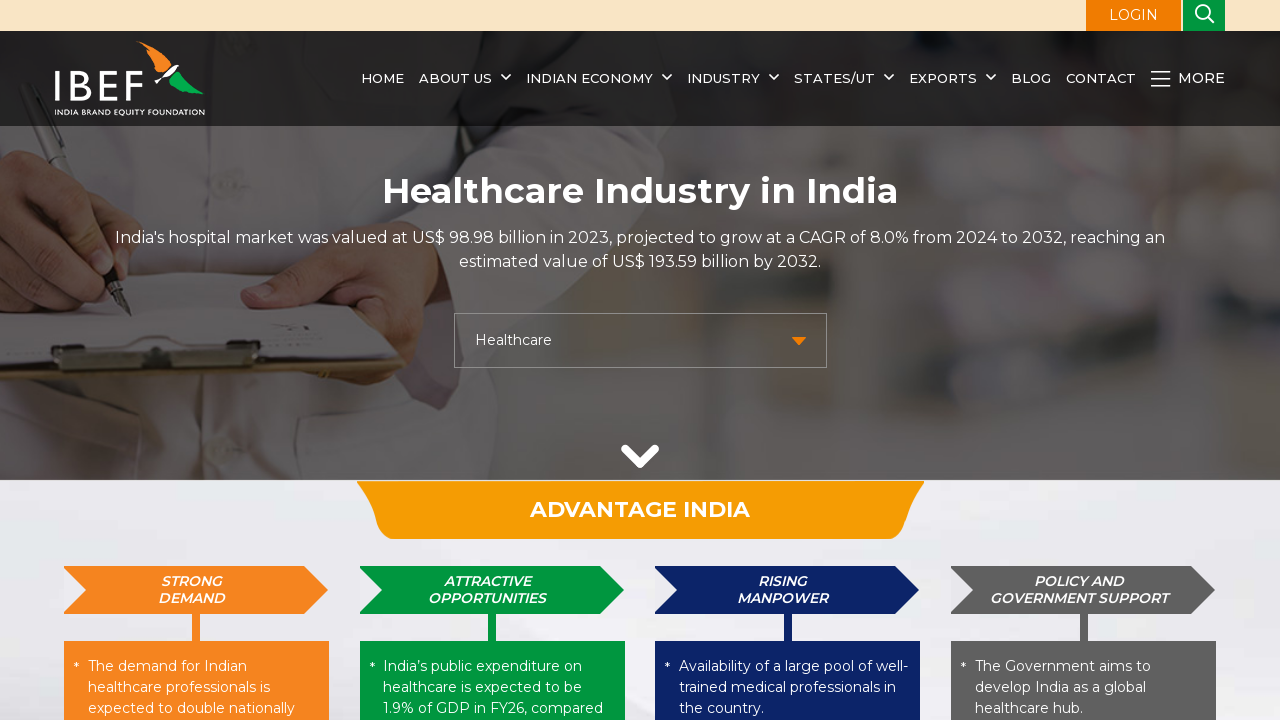

Retrieved all dropdown options - total count: 46
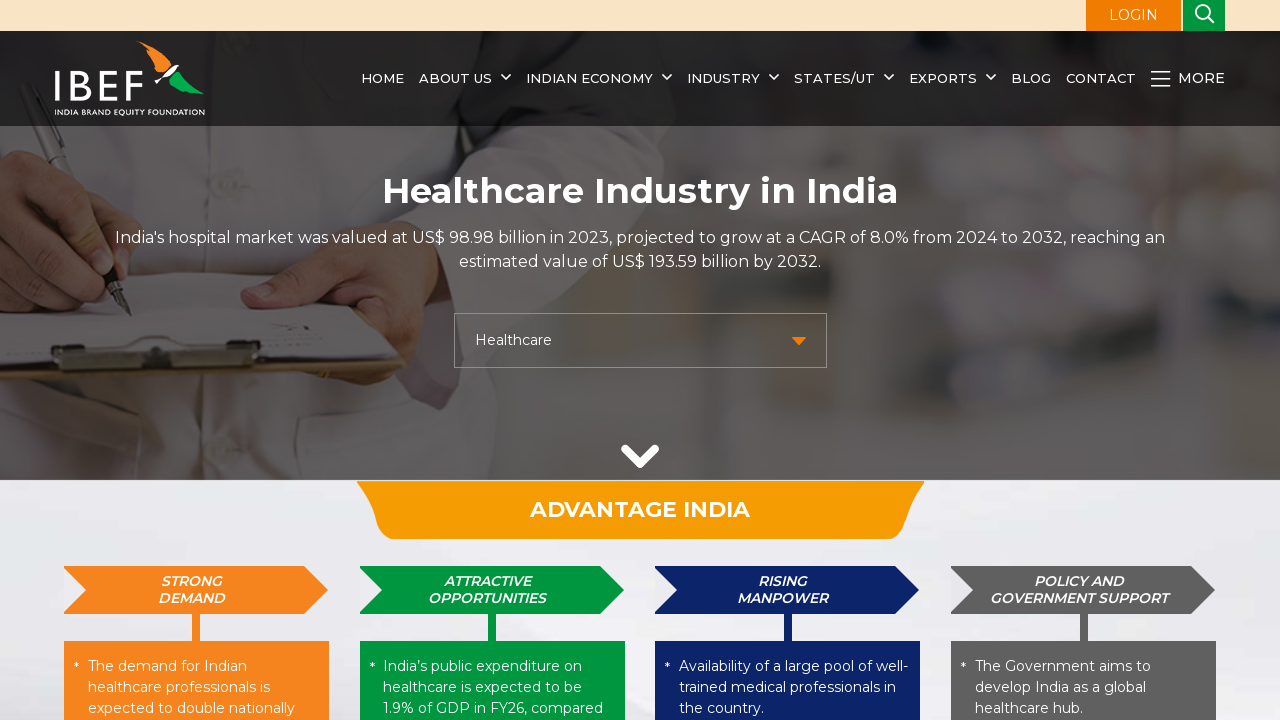

Retrieved dropdown option text: 'Explore Other Industries'
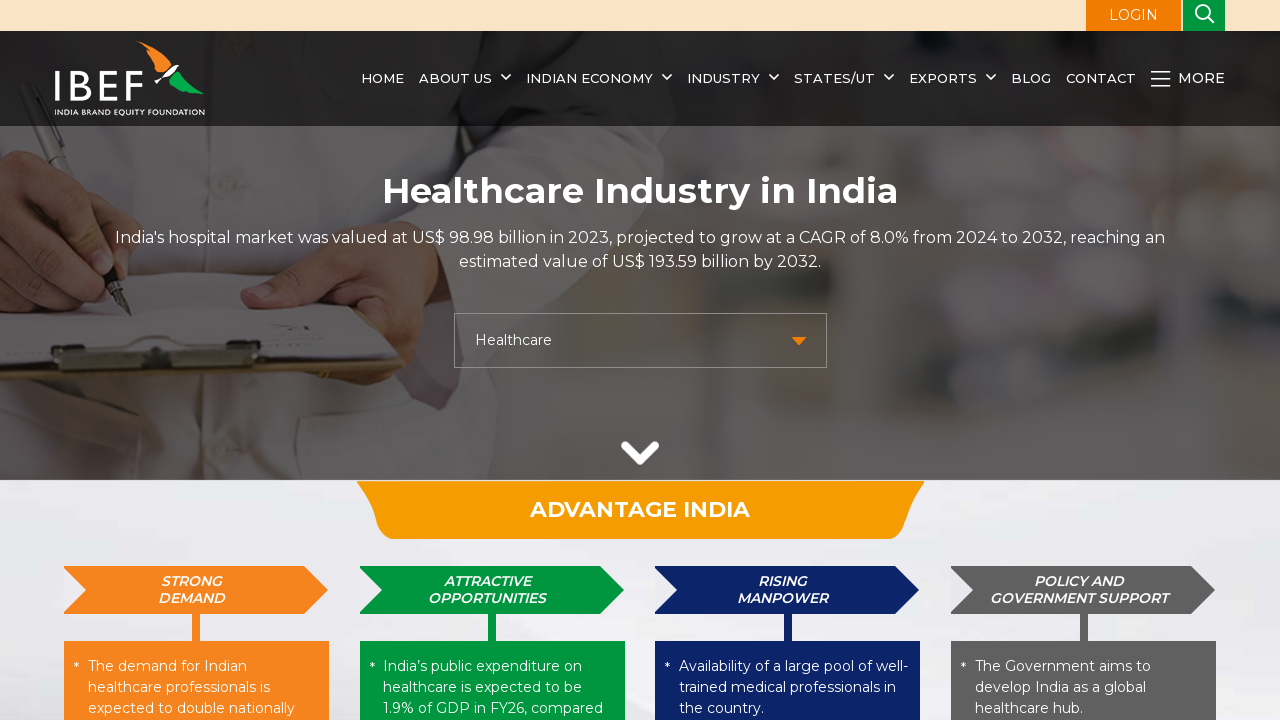

Retrieved dropdown option text: 'Agriculture and Allied Industries'
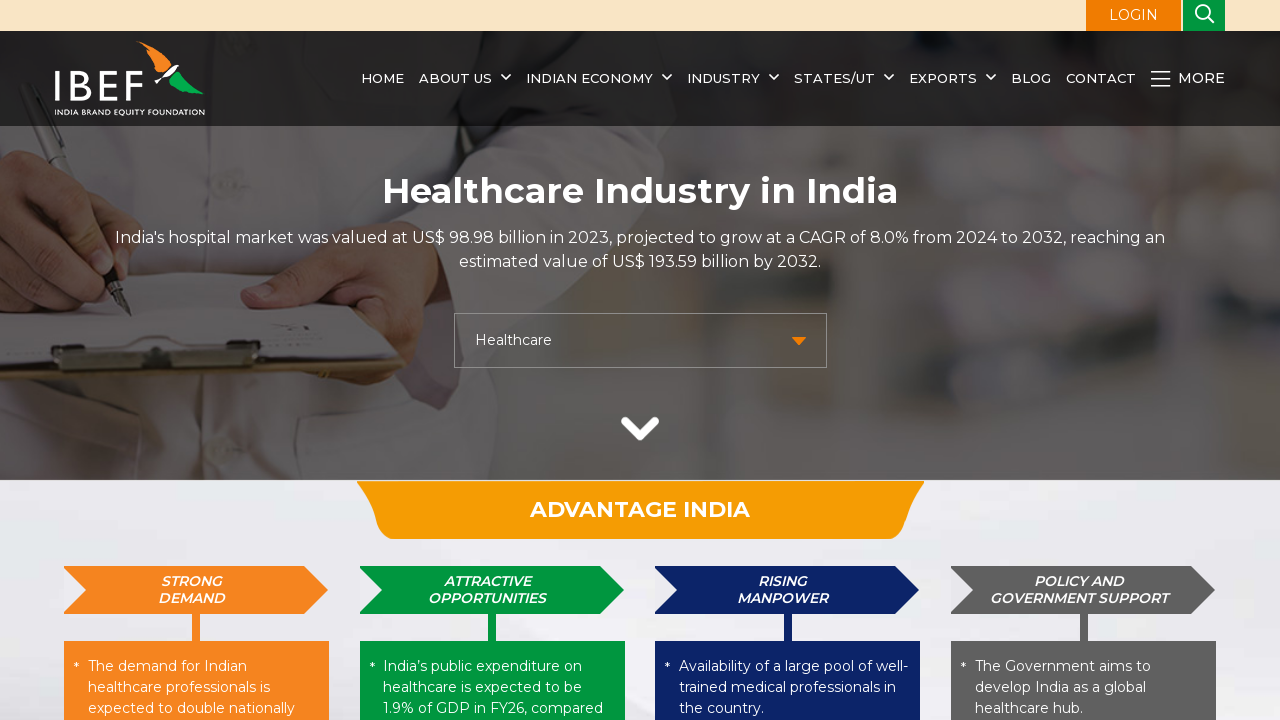

Retrieved dropdown option text: 'Auto Components'
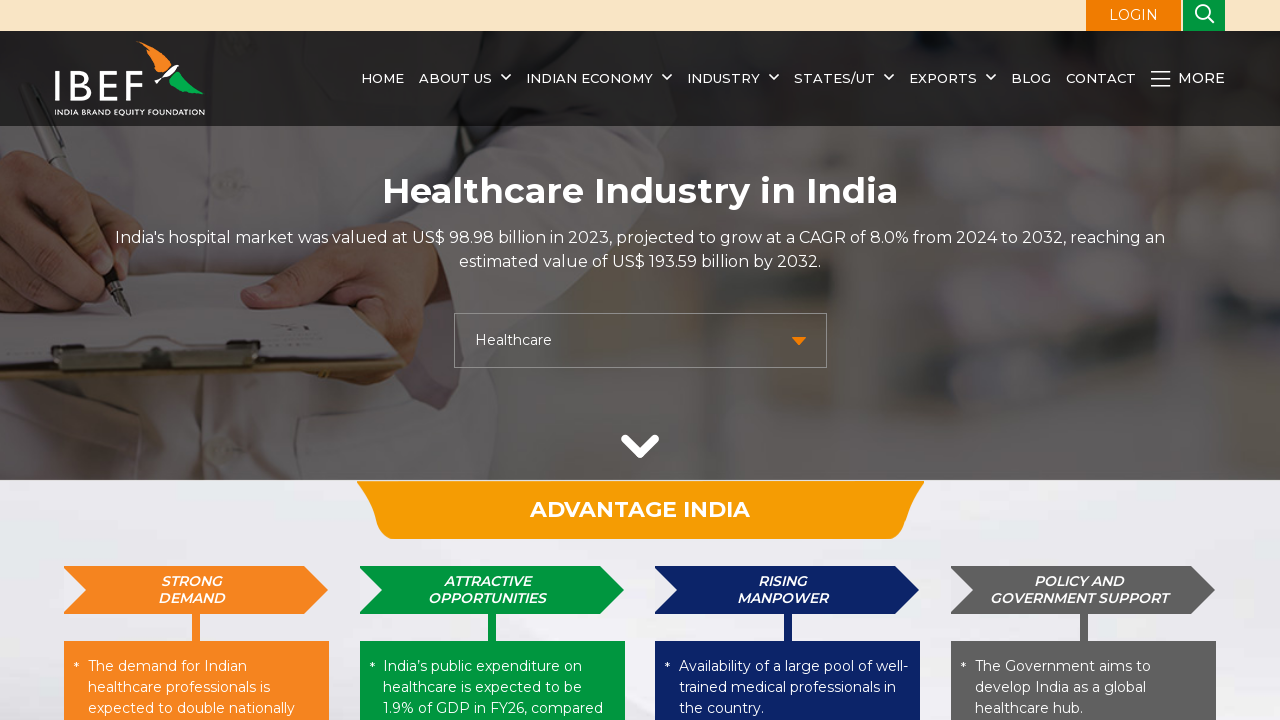

Retrieved dropdown option text: 'Automobiles'
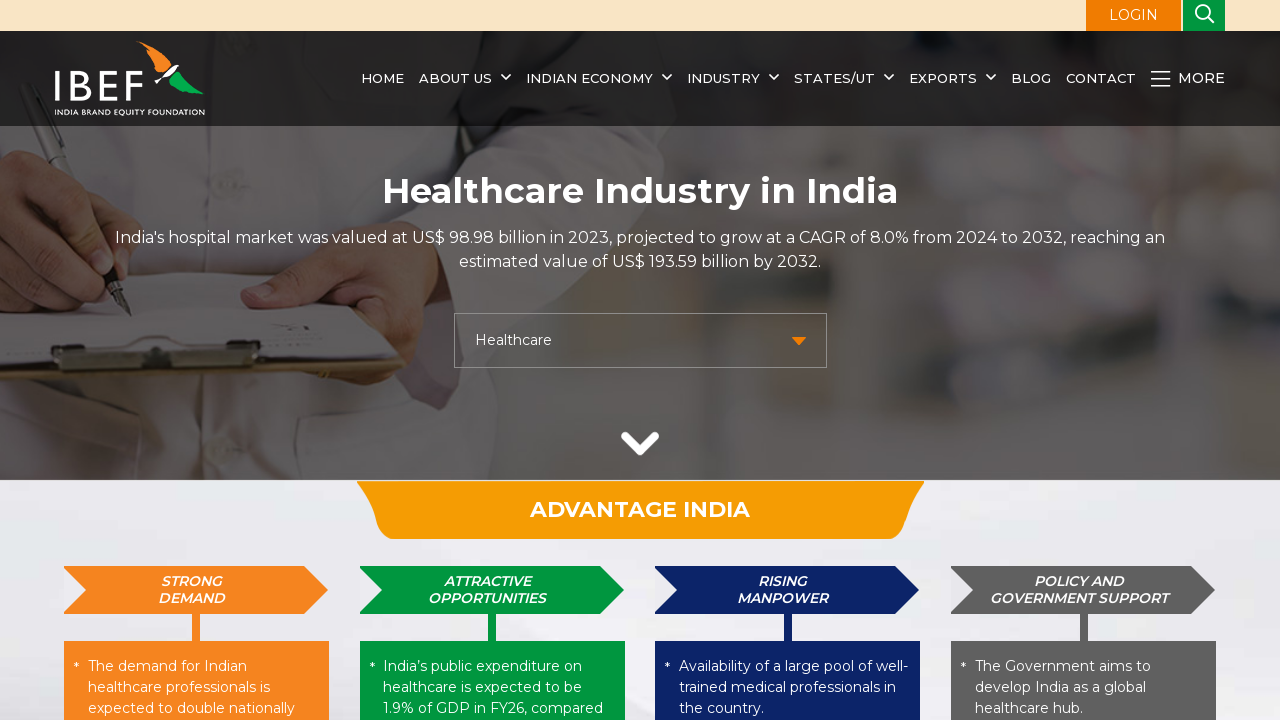

Retrieved dropdown option text: 'Aviation'
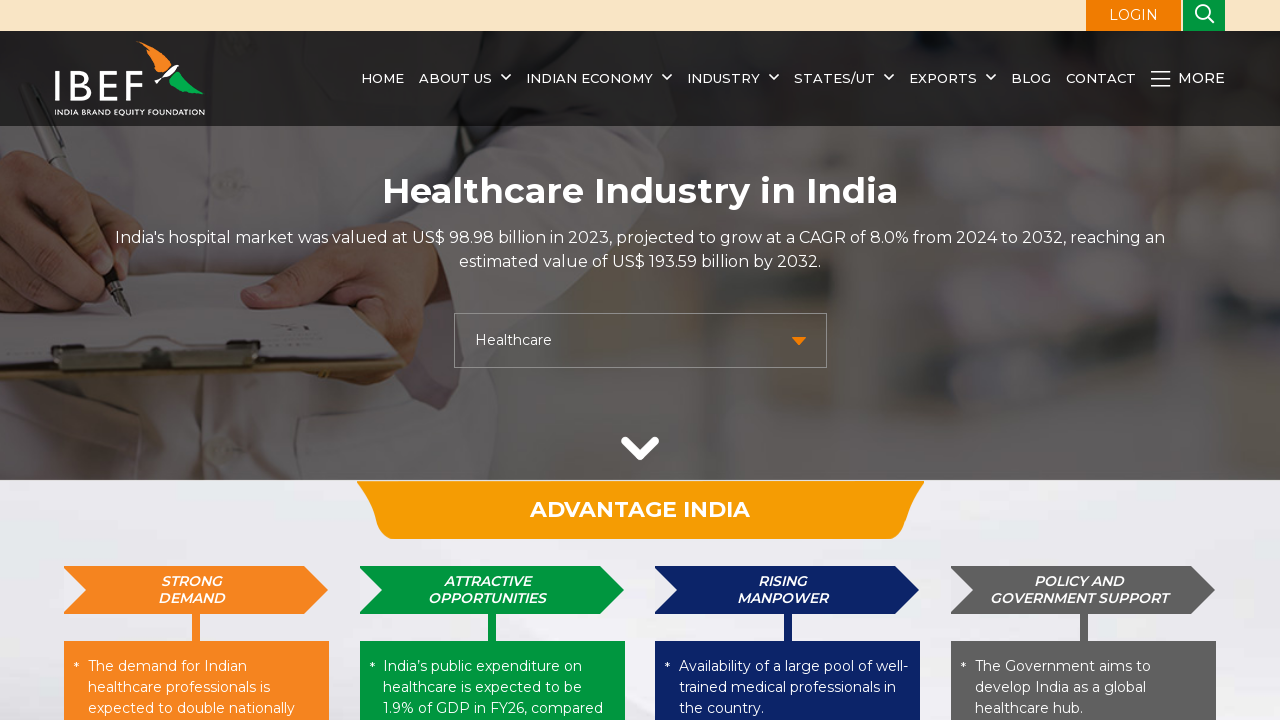

Retrieved dropdown option text: 'Ayush'
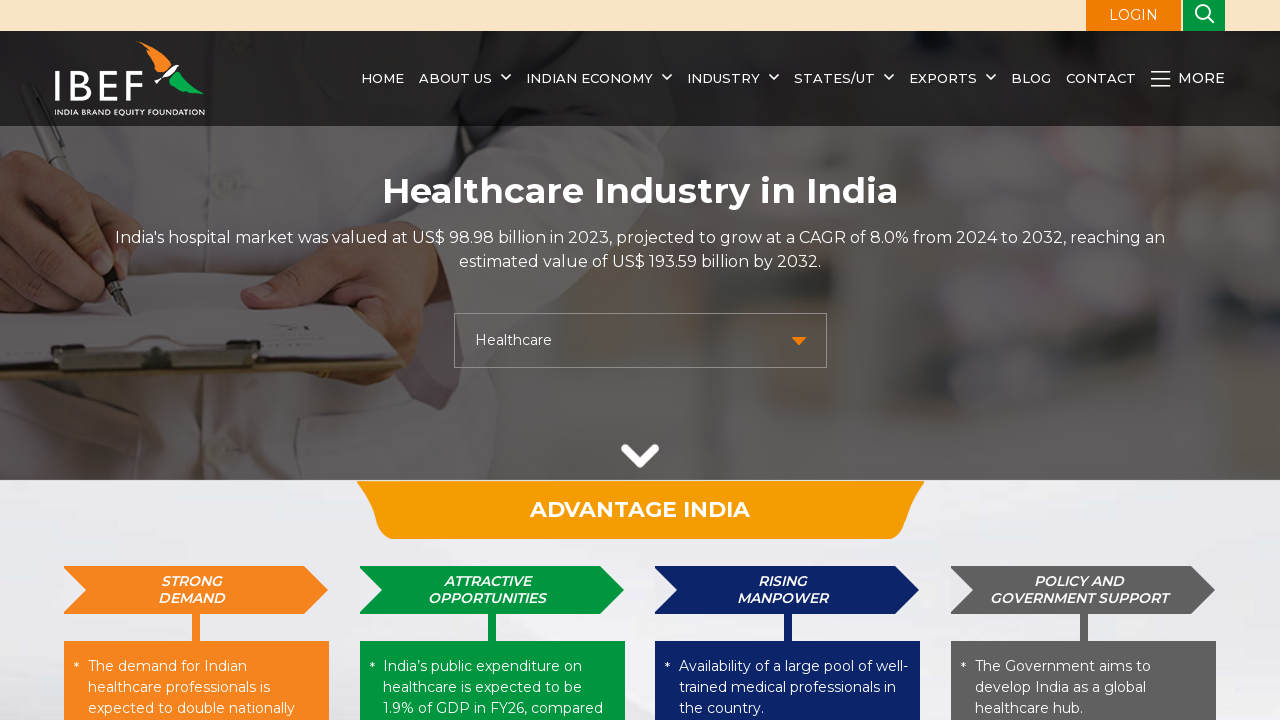

Retrieved dropdown option text: 'Banking'
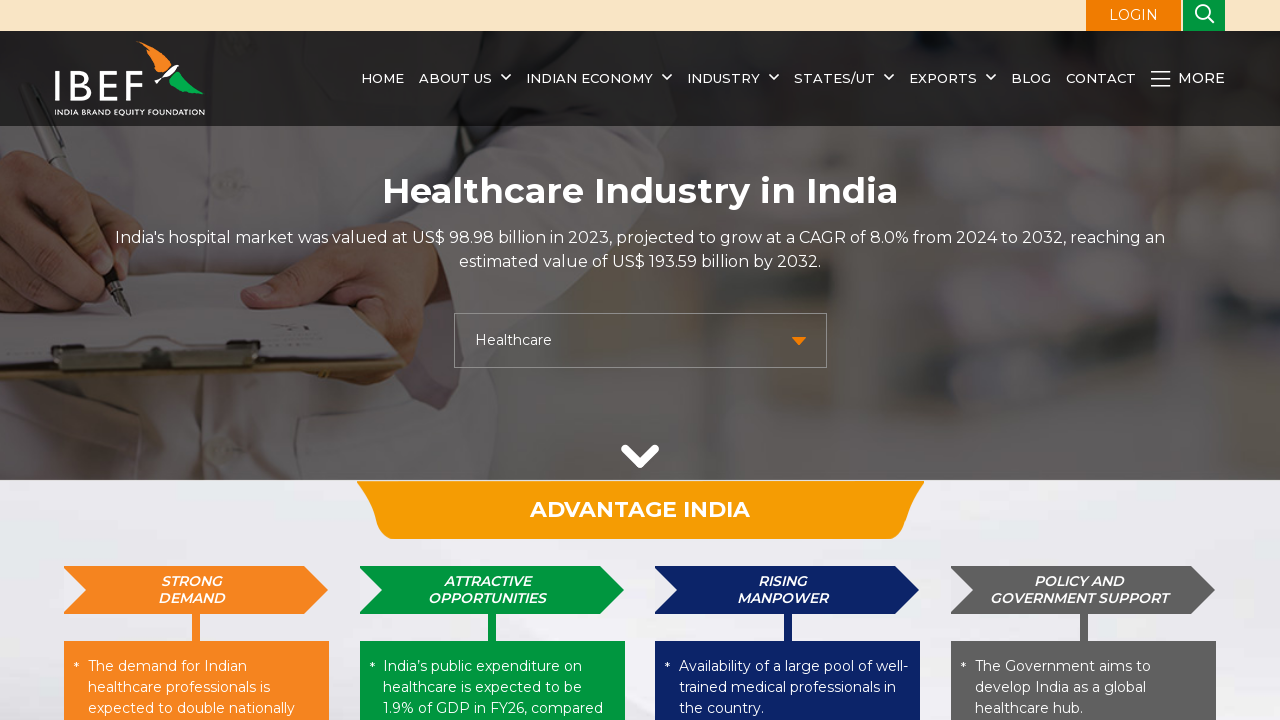

Retrieved dropdown option text: 'Biotechnology'
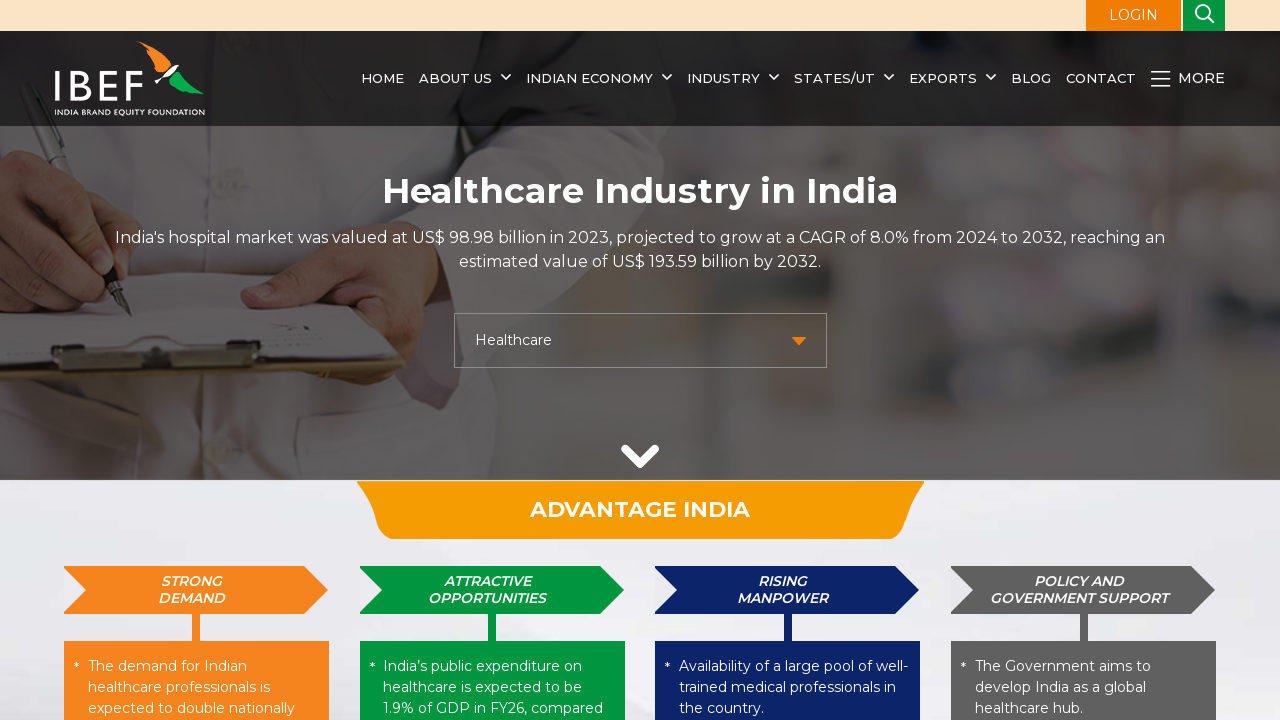

Retrieved dropdown option text: 'Cement'
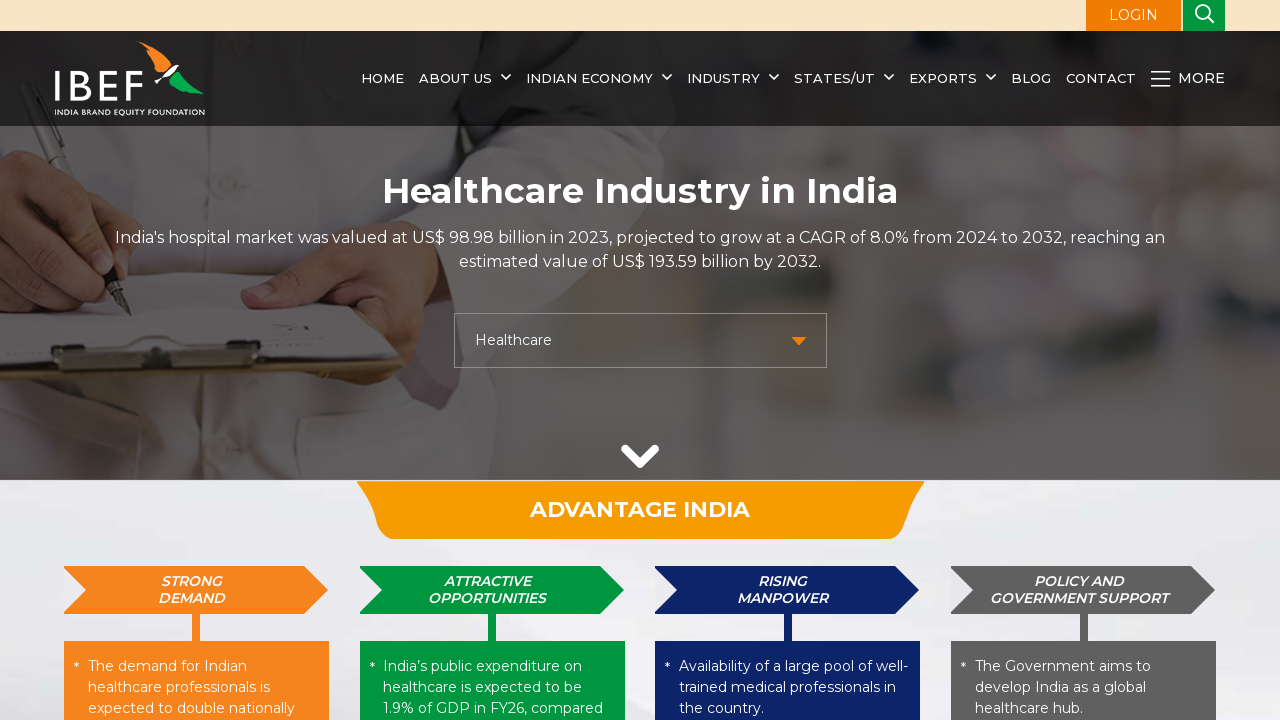

Retrieved dropdown option text: 'Chemicals'
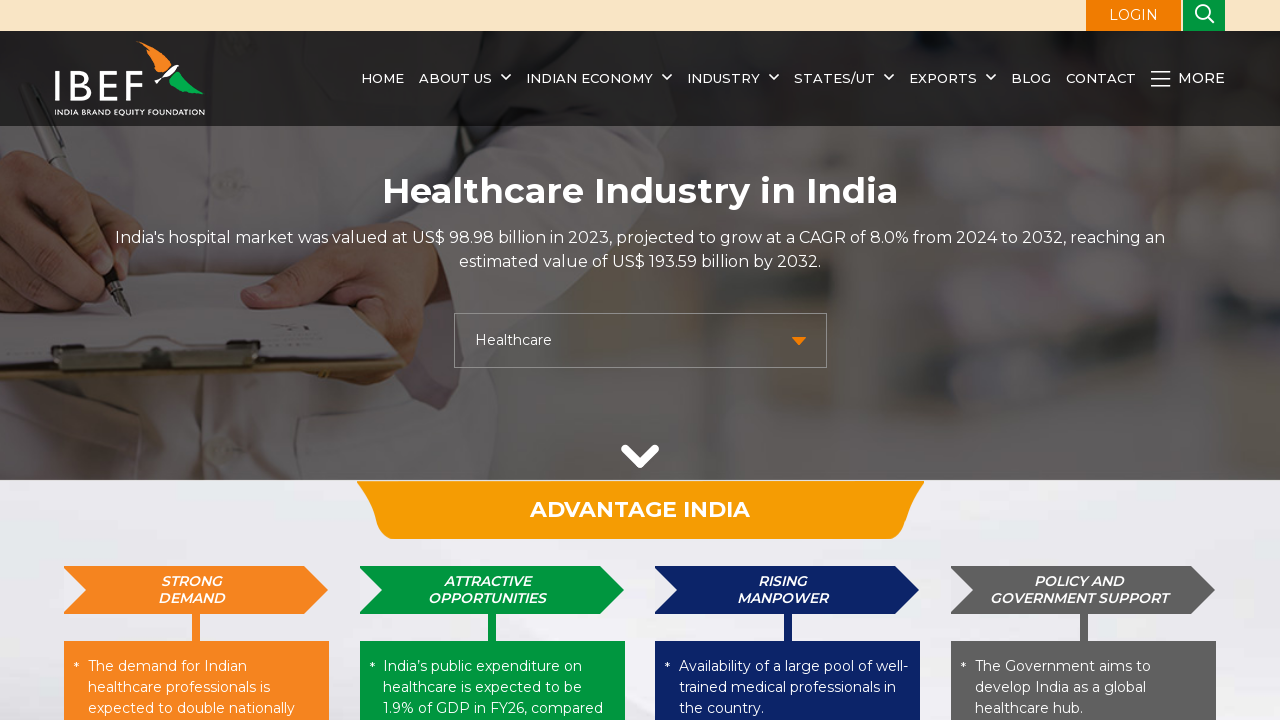

Retrieved dropdown option text: 'Consumer Durables'
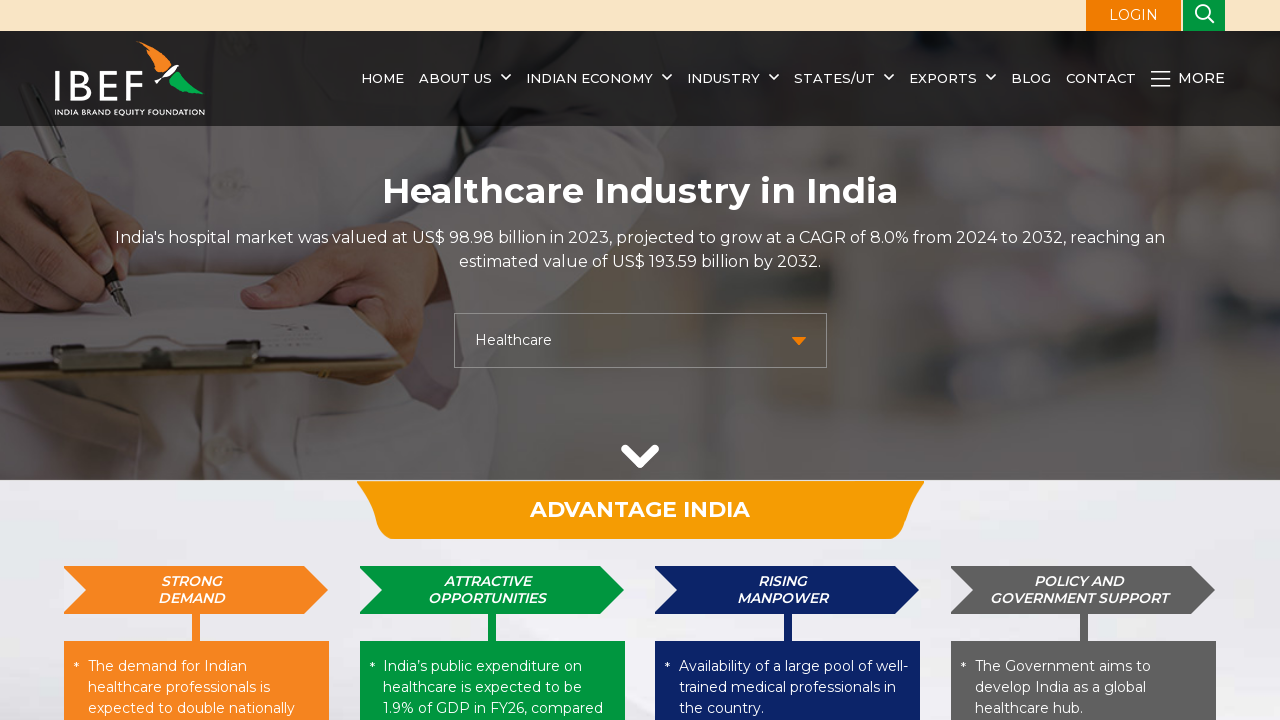

Retrieved dropdown option text: 'Defence Manufacturing'
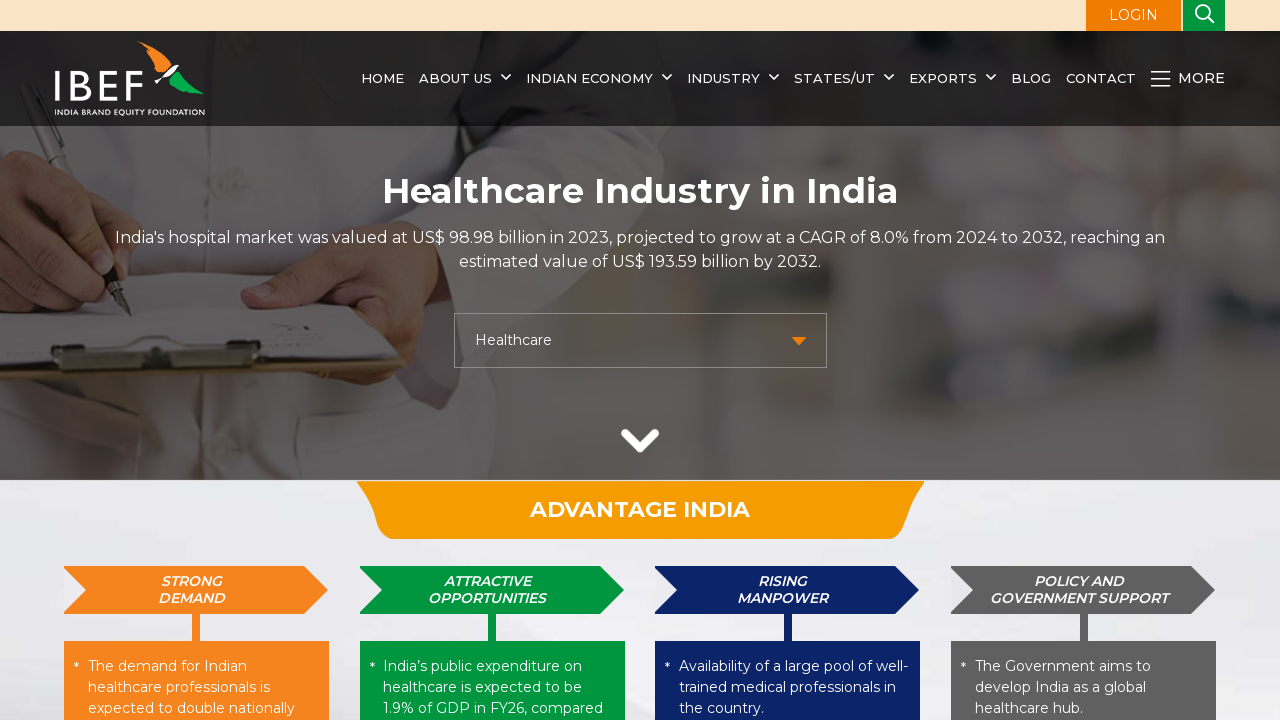

Retrieved dropdown option text: 'E-Commerce'
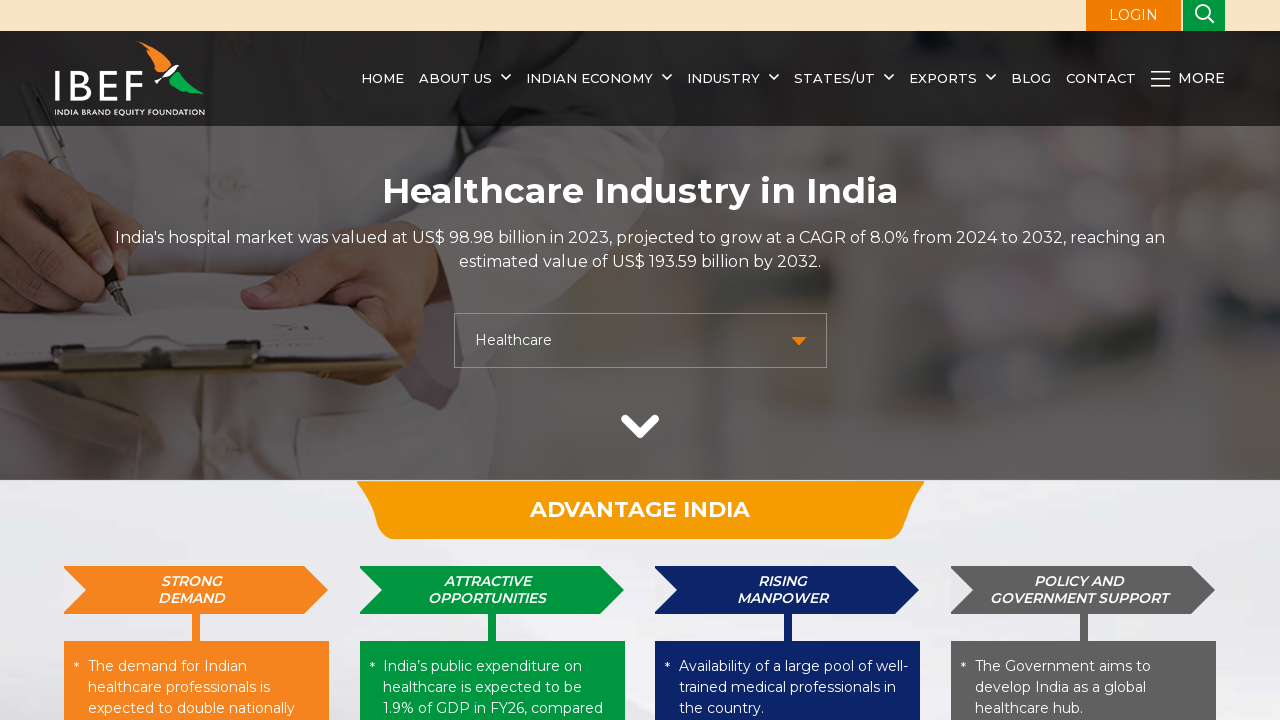

Retrieved dropdown option text: 'Education and Training'
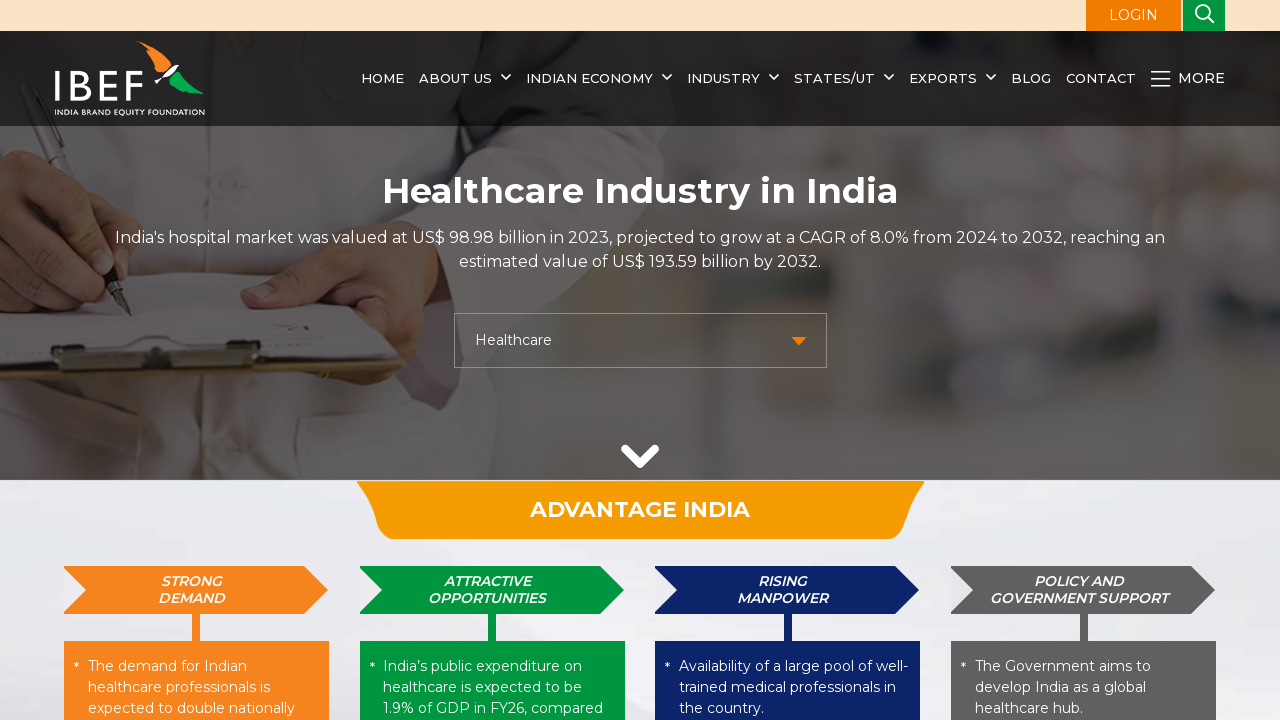

Retrieved dropdown option text: 'Electric Vehicle'
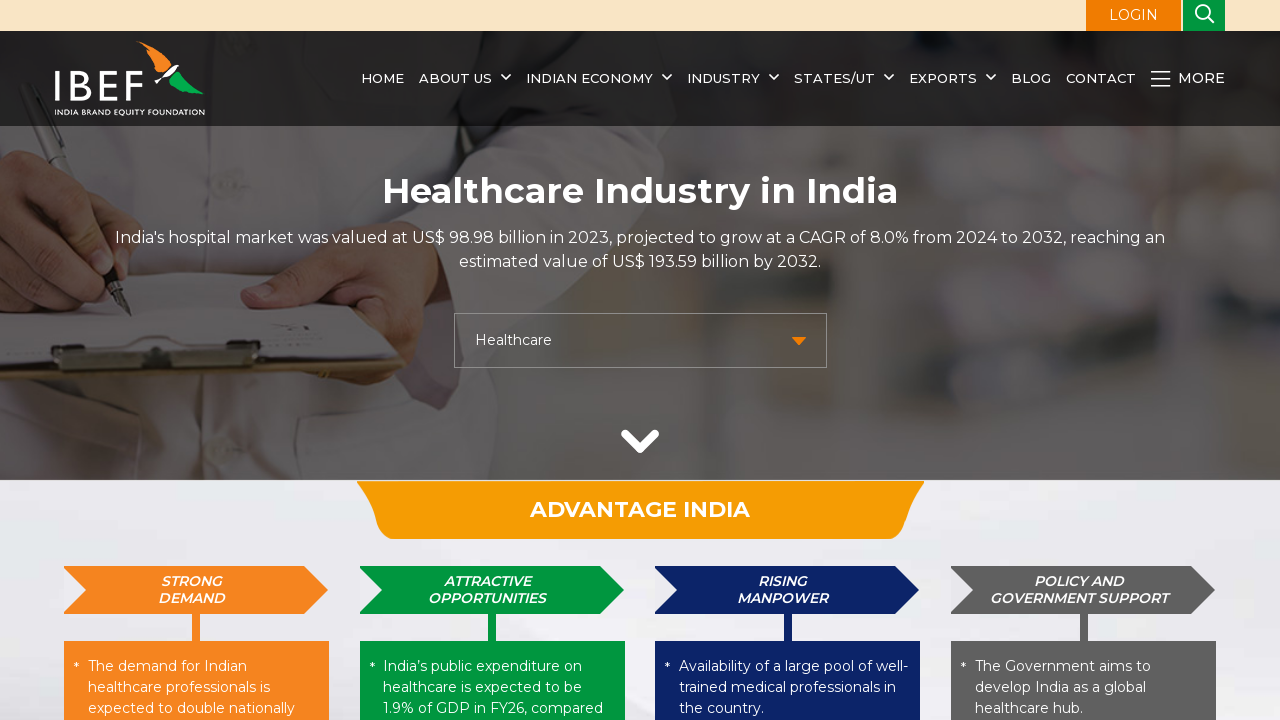

Retrieved dropdown option text: 'Electronics System Design & Manufacturing'
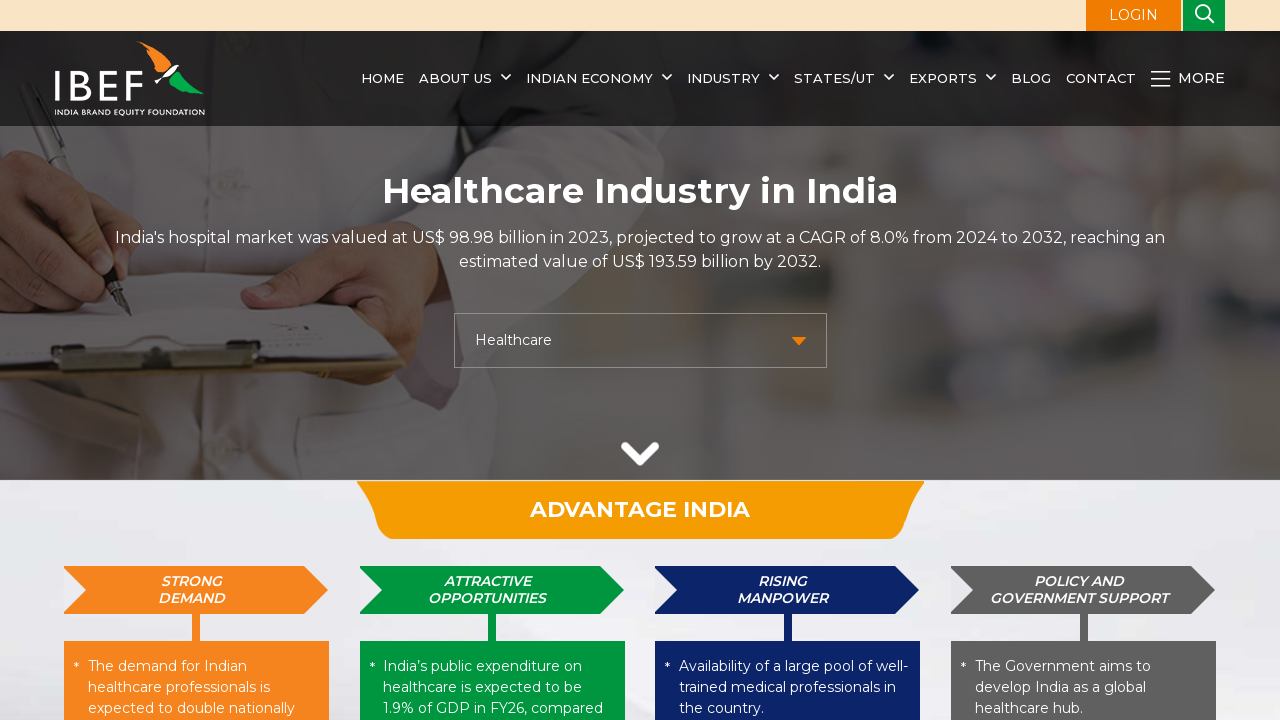

Retrieved dropdown option text: 'Engineering and Capital Goods'
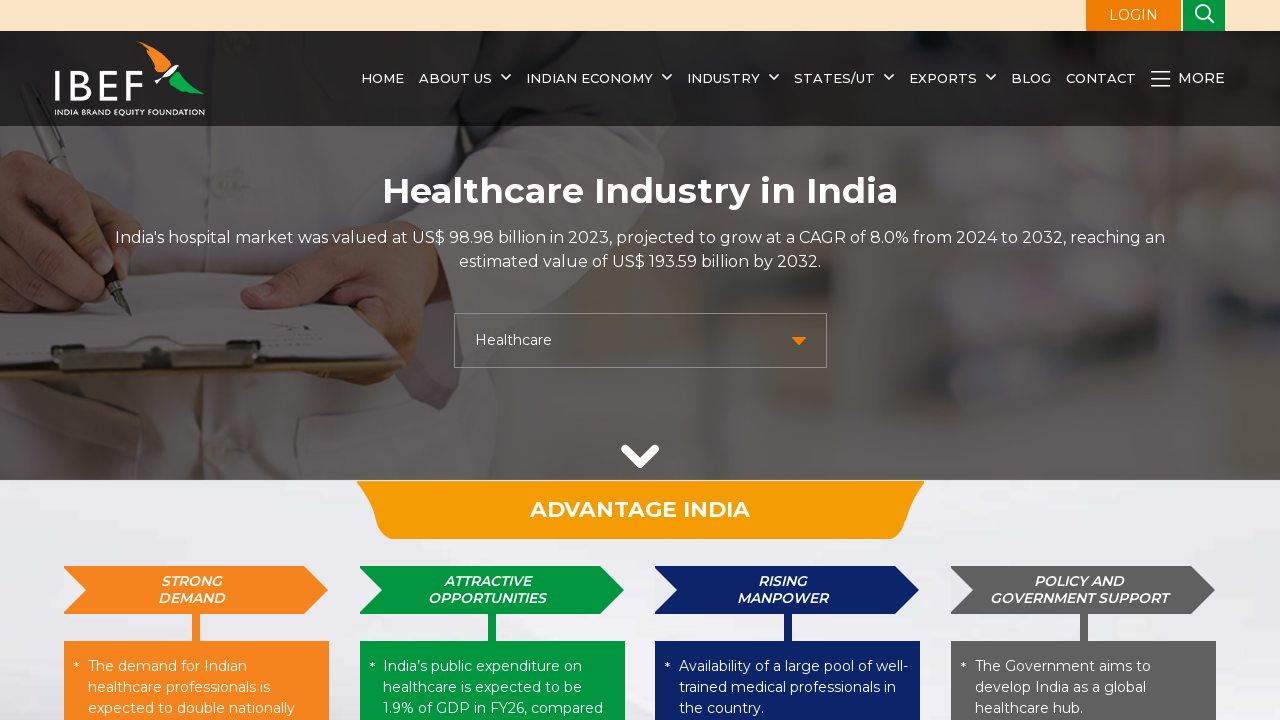

Retrieved dropdown option text: 'Financial Services'
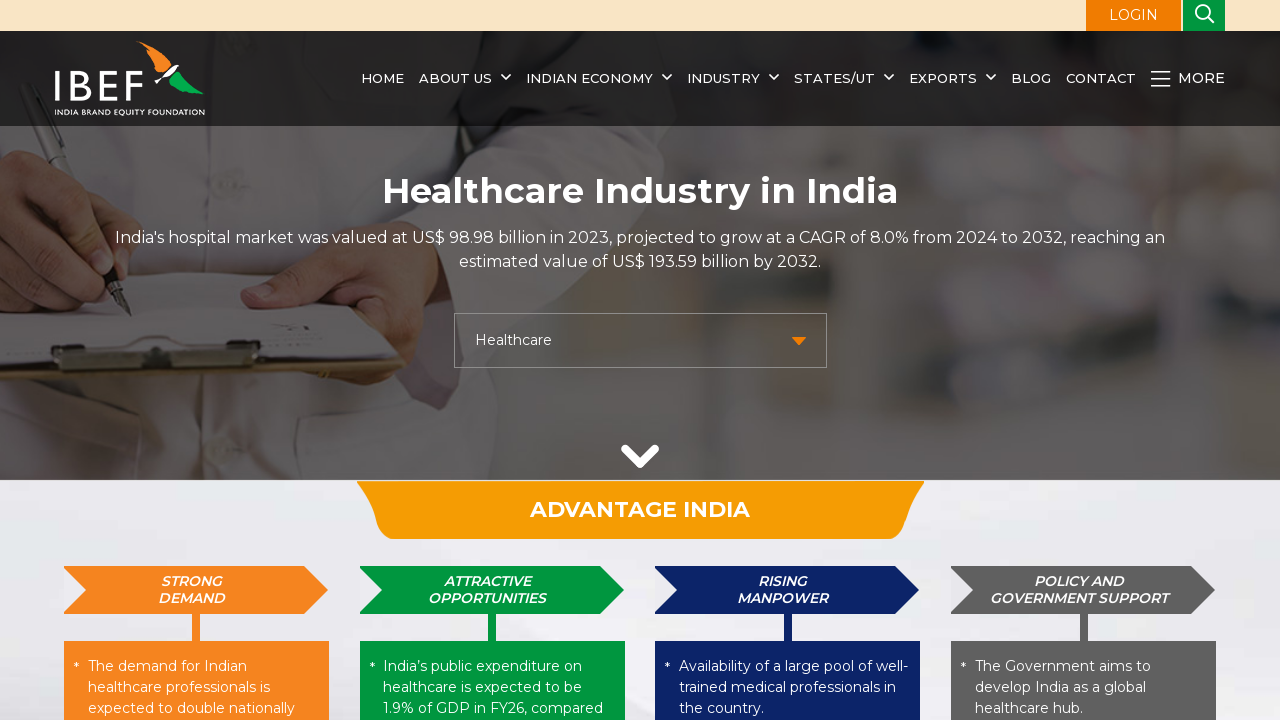

Retrieved dropdown option text: 'FMCG'
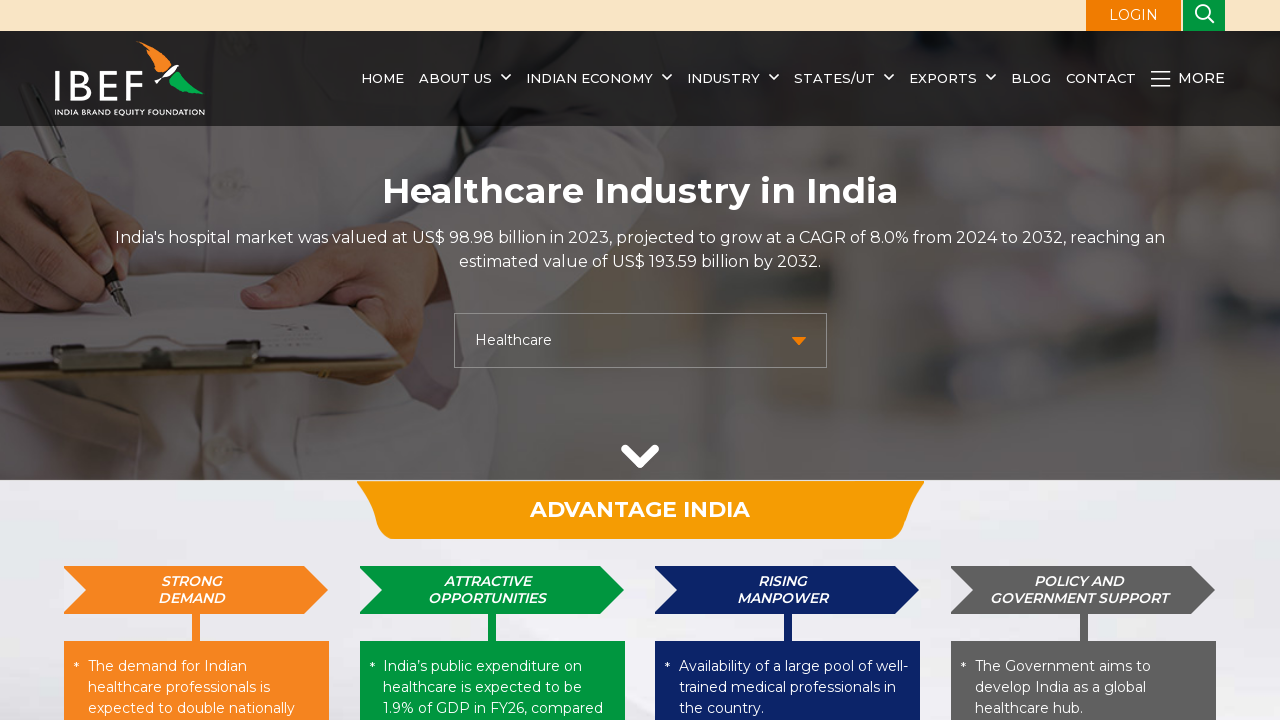

Retrieved dropdown option text: 'Food Processing'
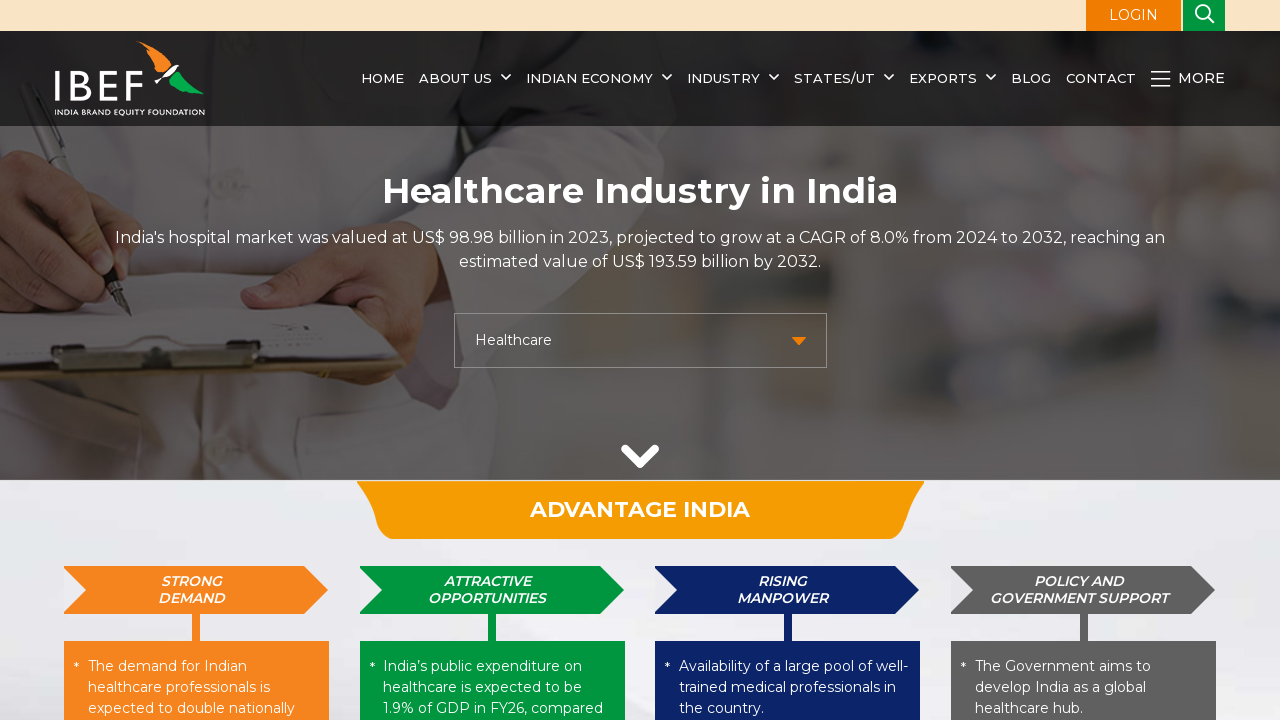

Retrieved dropdown option text: 'Gems and Jewellery'
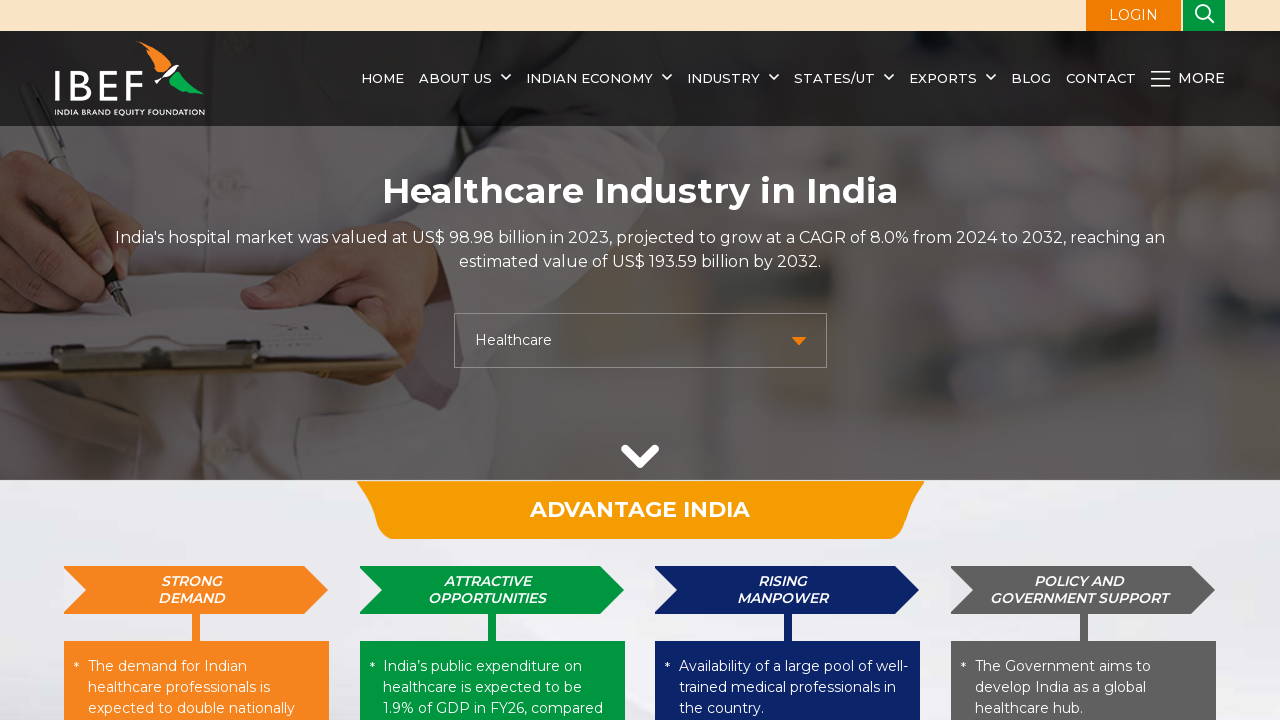

Retrieved dropdown option text: 'Healthcare'
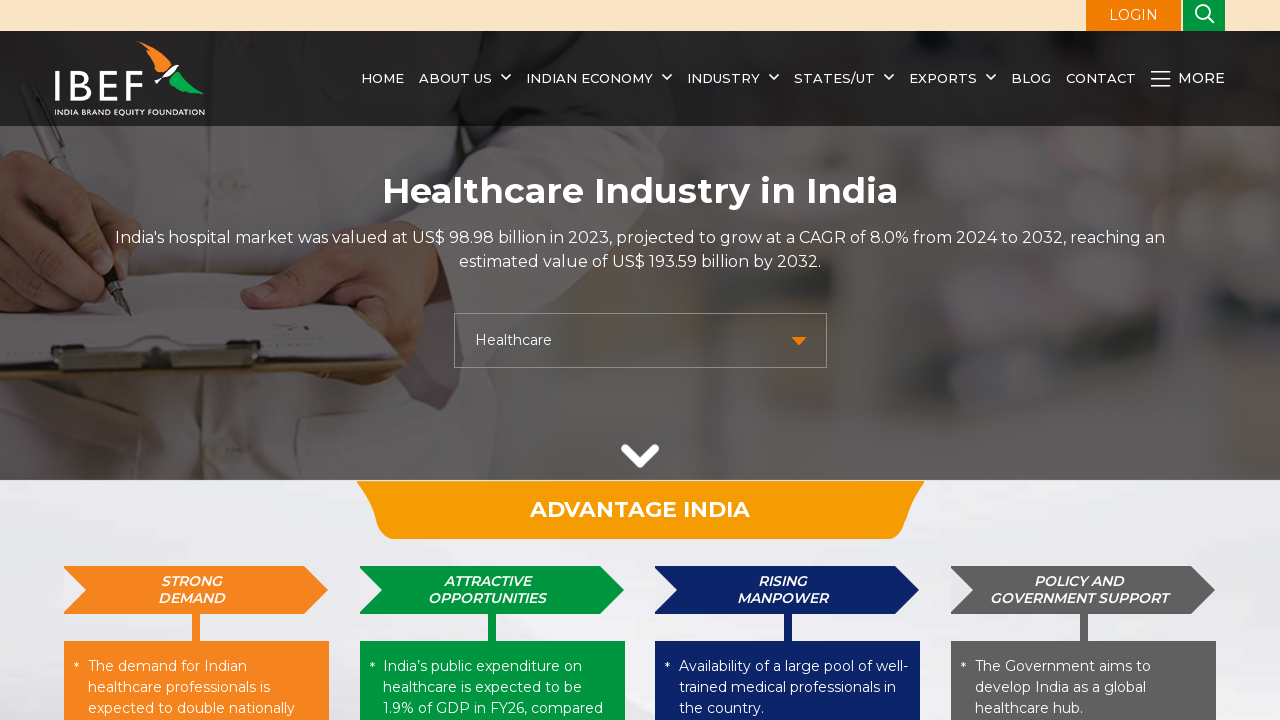

Retrieved dropdown option text: 'Infrastructure'
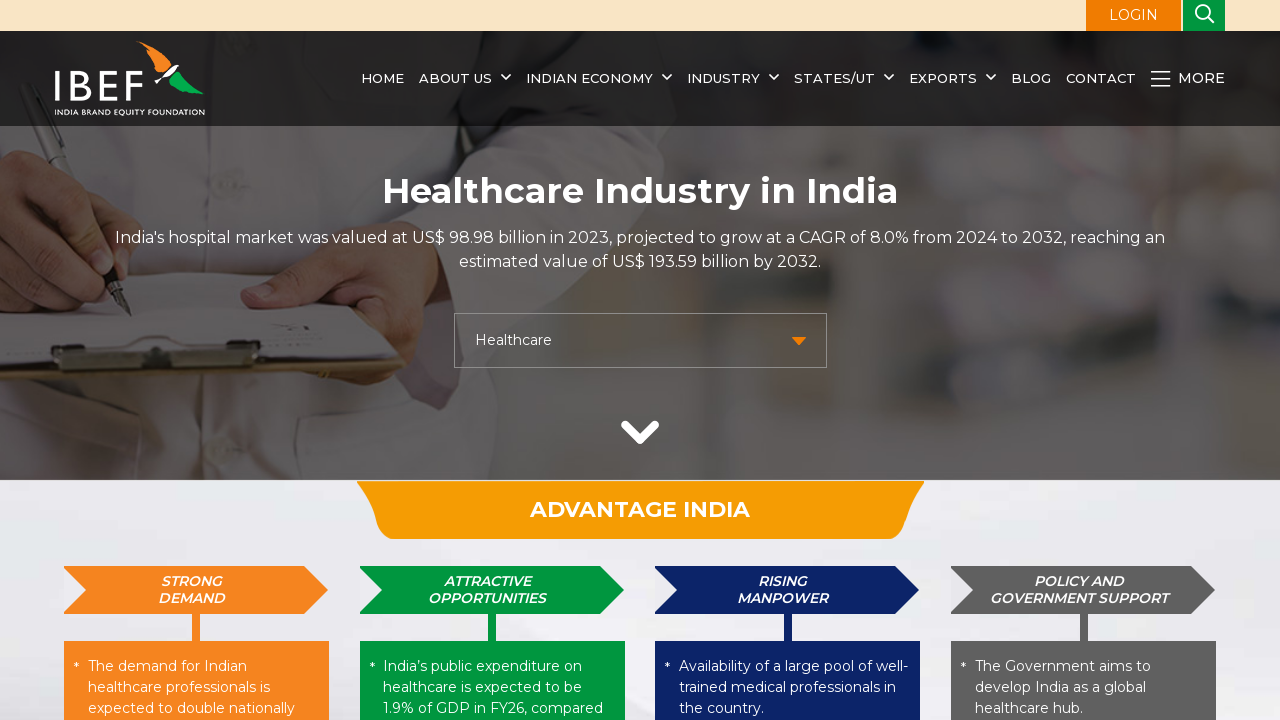

Retrieved dropdown option text: 'Insurance'
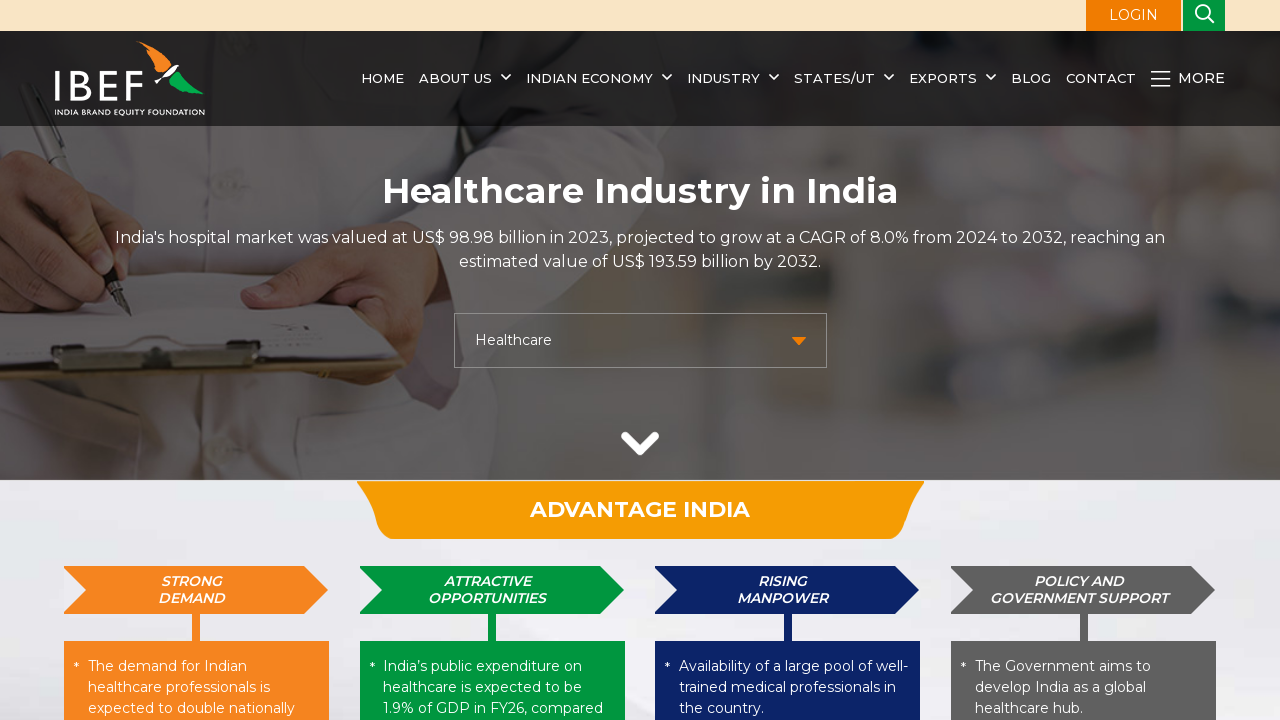

Retrieved dropdown option text: 'IT & BPM'
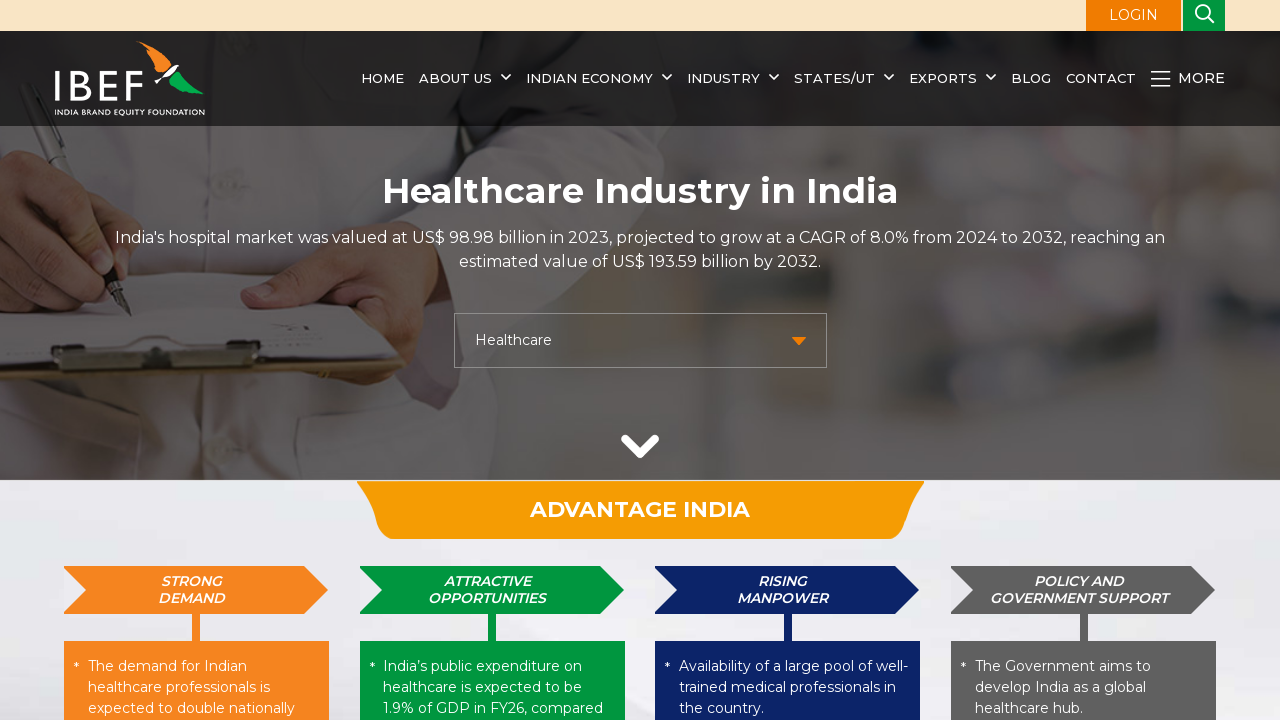

Retrieved dropdown option text: 'Manufacturing'
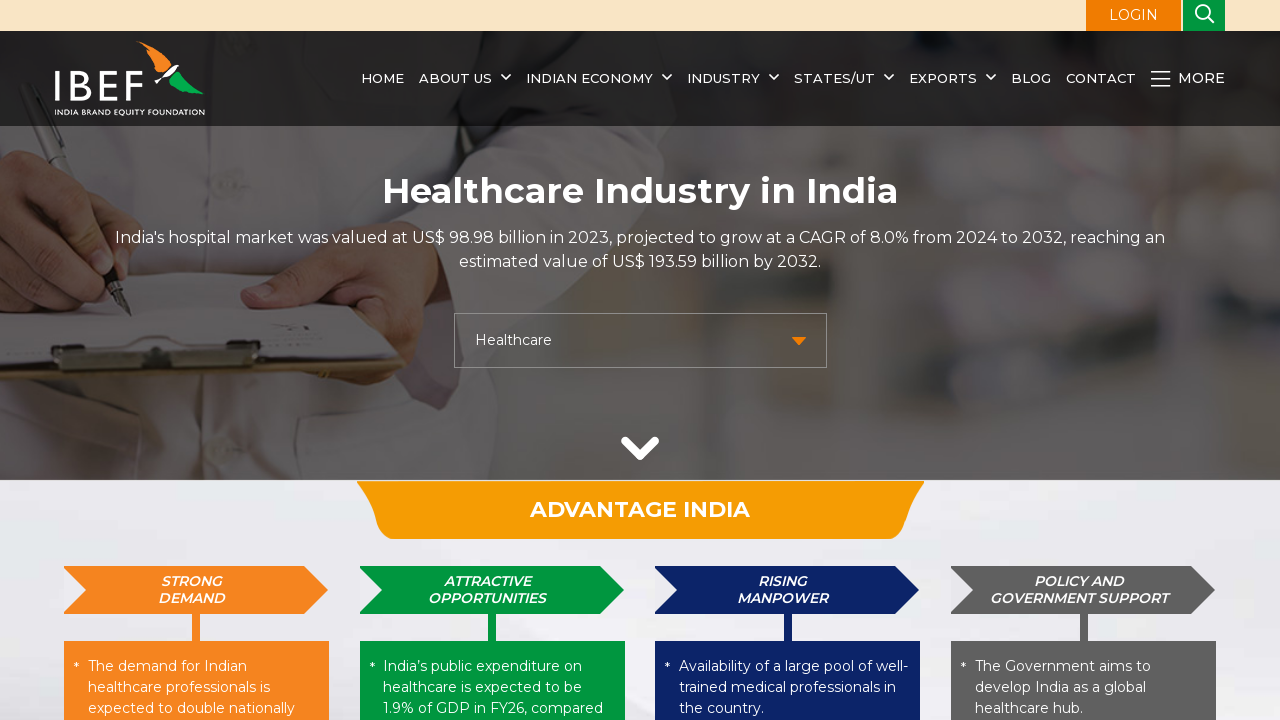

Retrieved dropdown option text: 'Media and Entertainment'
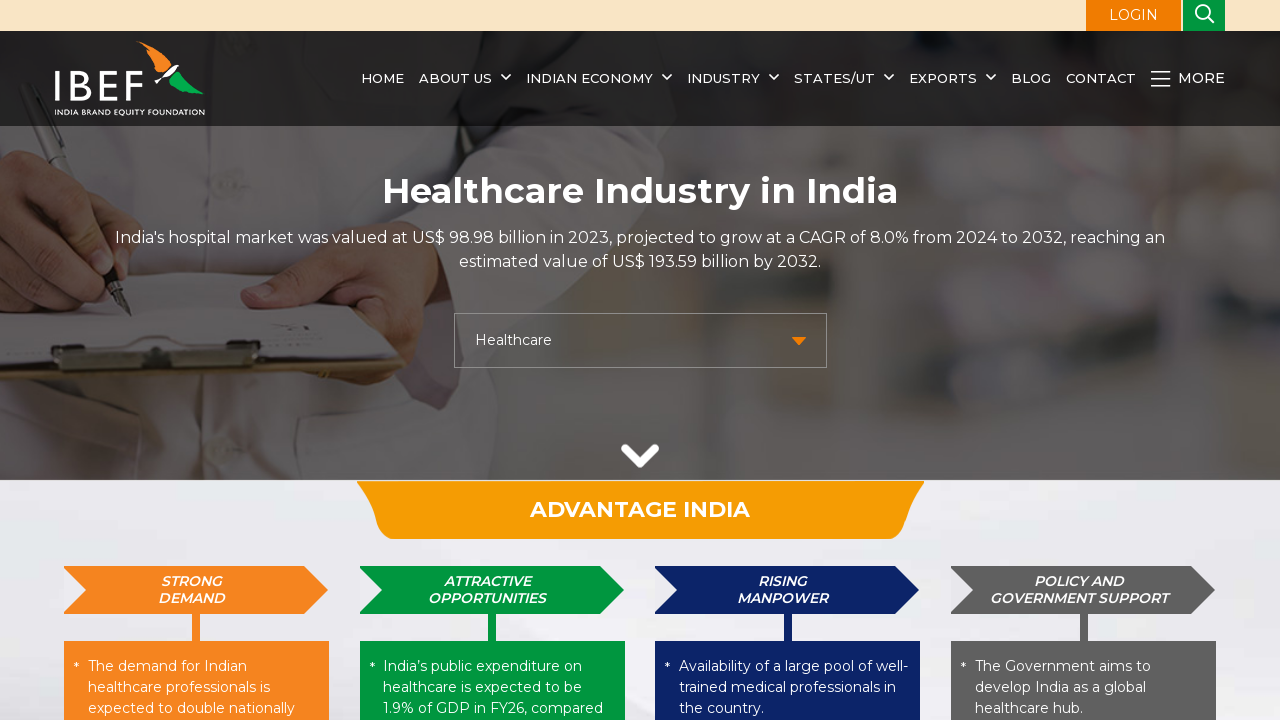

Retrieved dropdown option text: 'Medical Devices'
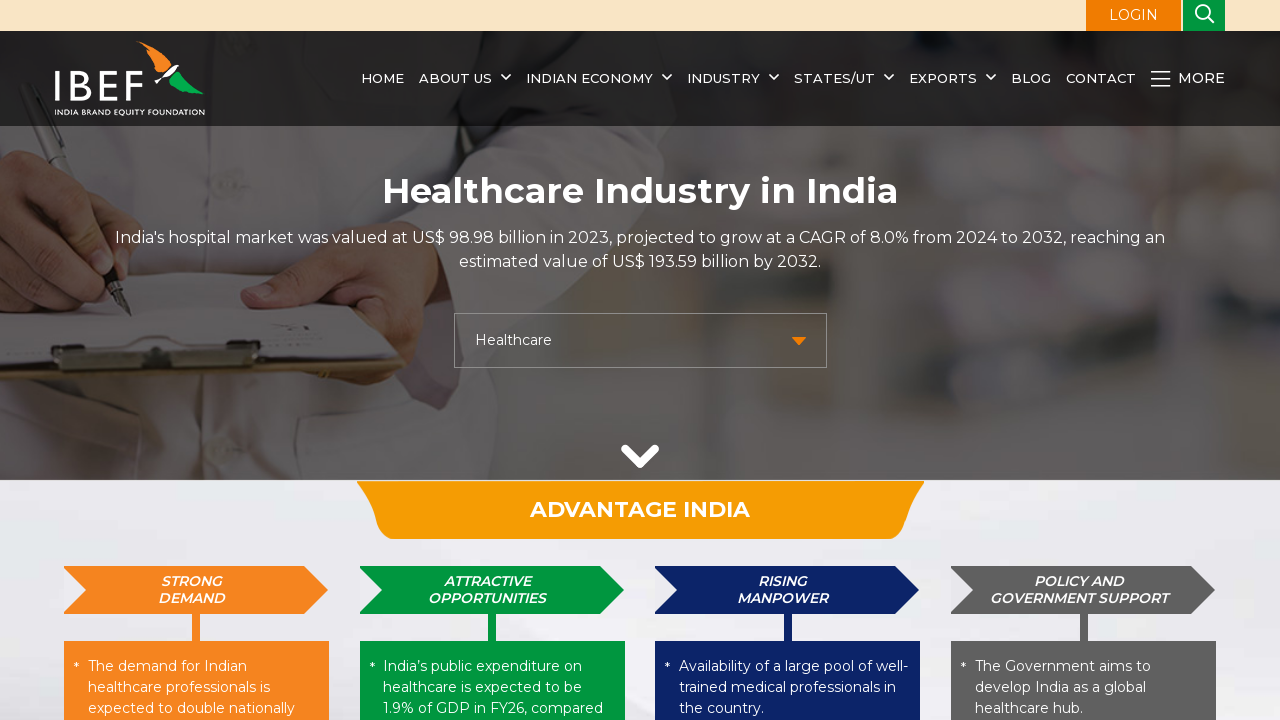

Retrieved dropdown option text: 'Metals and Mining'
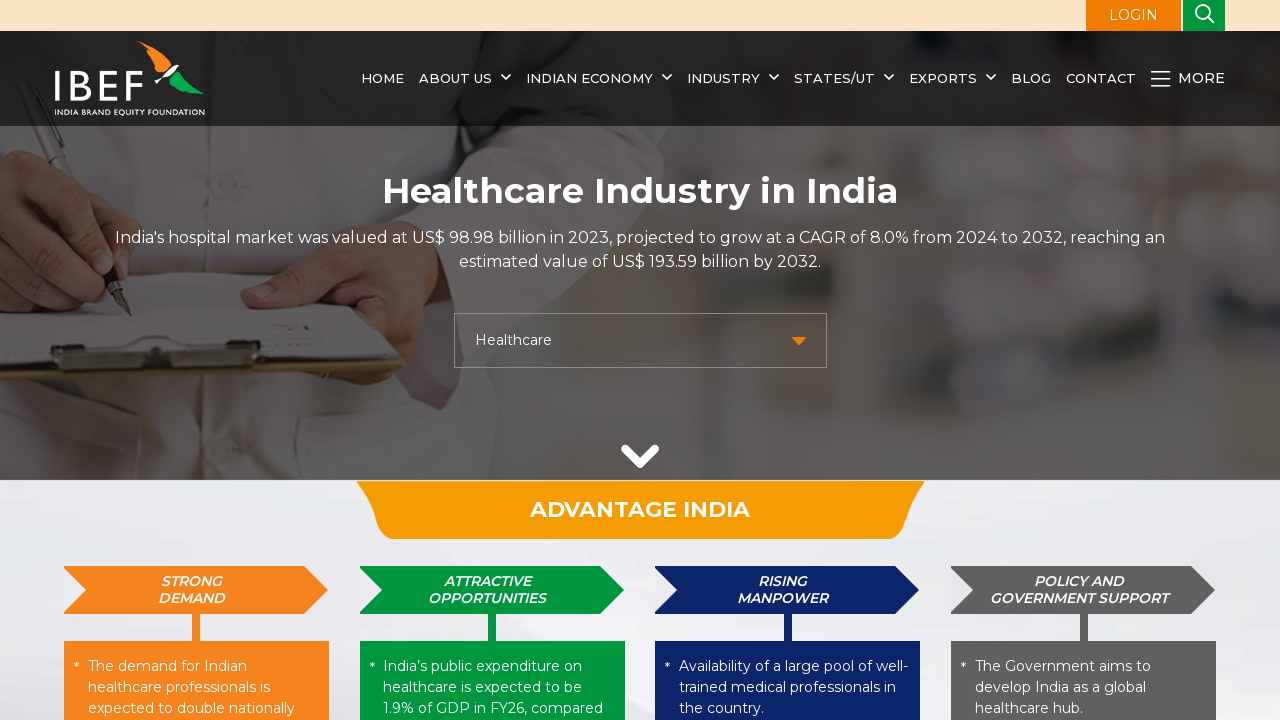

Retrieved dropdown option text: 'MSME'
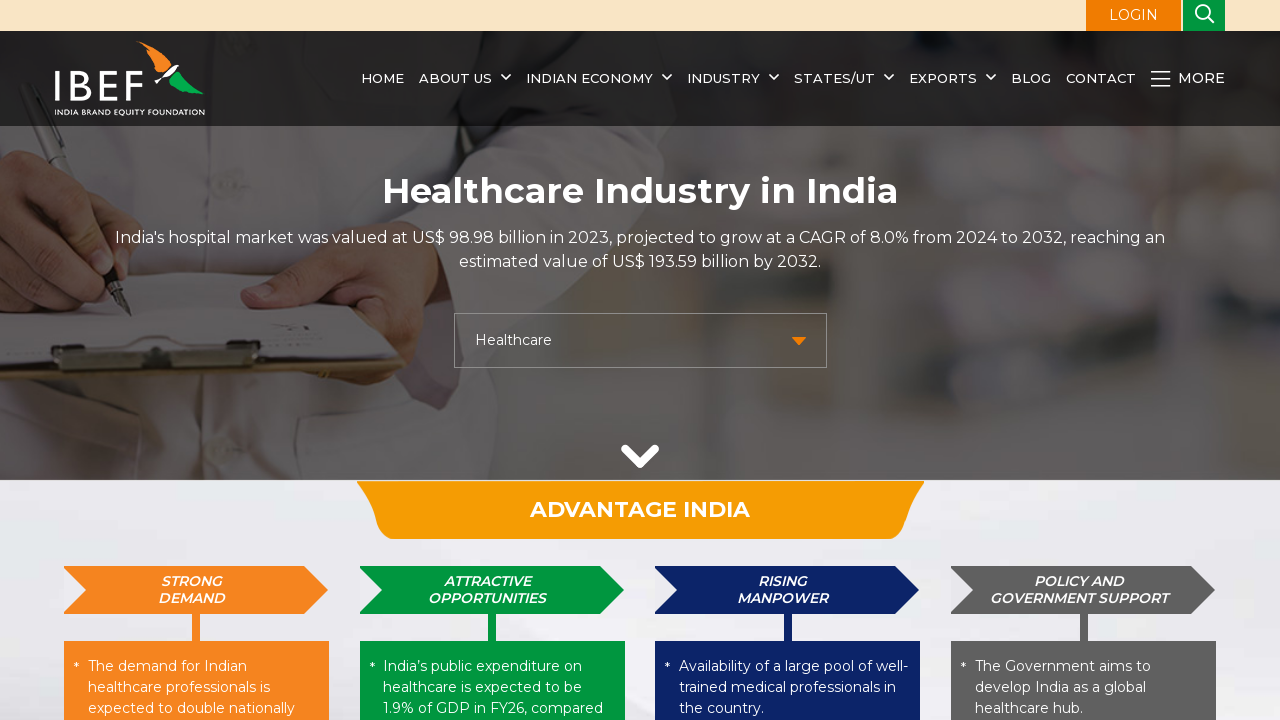

Retrieved dropdown option text: 'Oil and Gas'
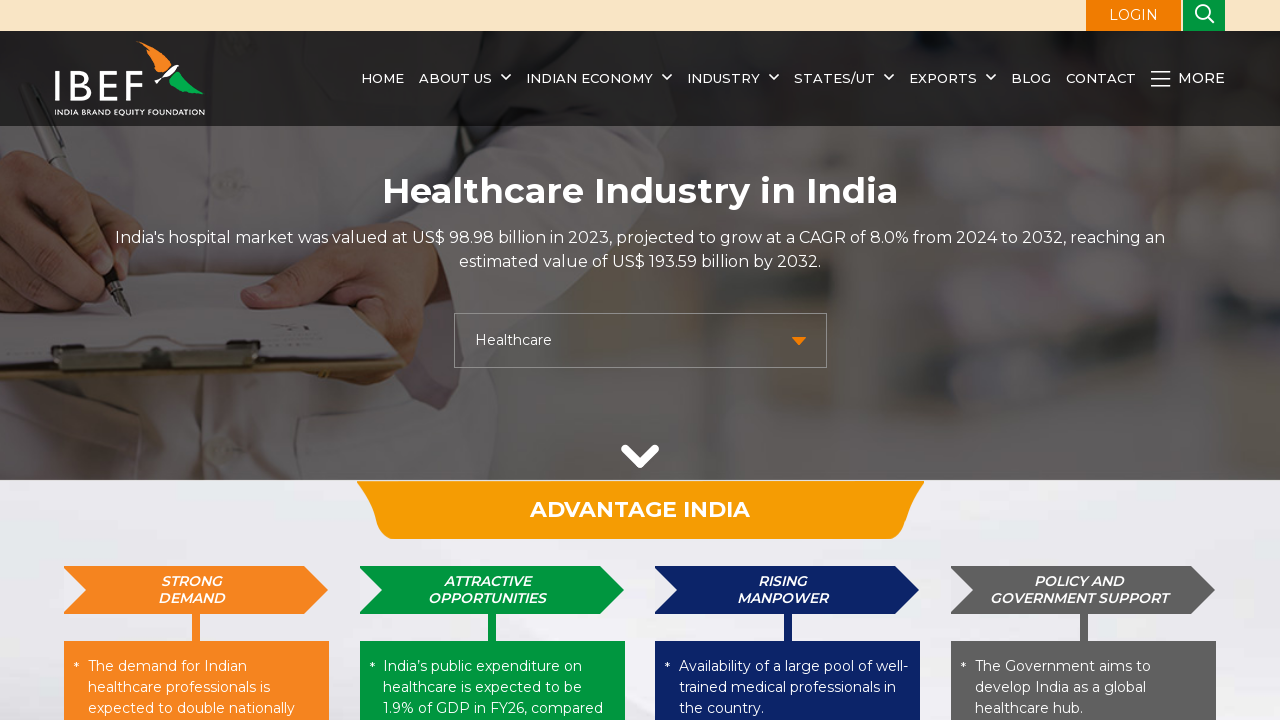

Retrieved dropdown option text: 'Paper & Packaging'
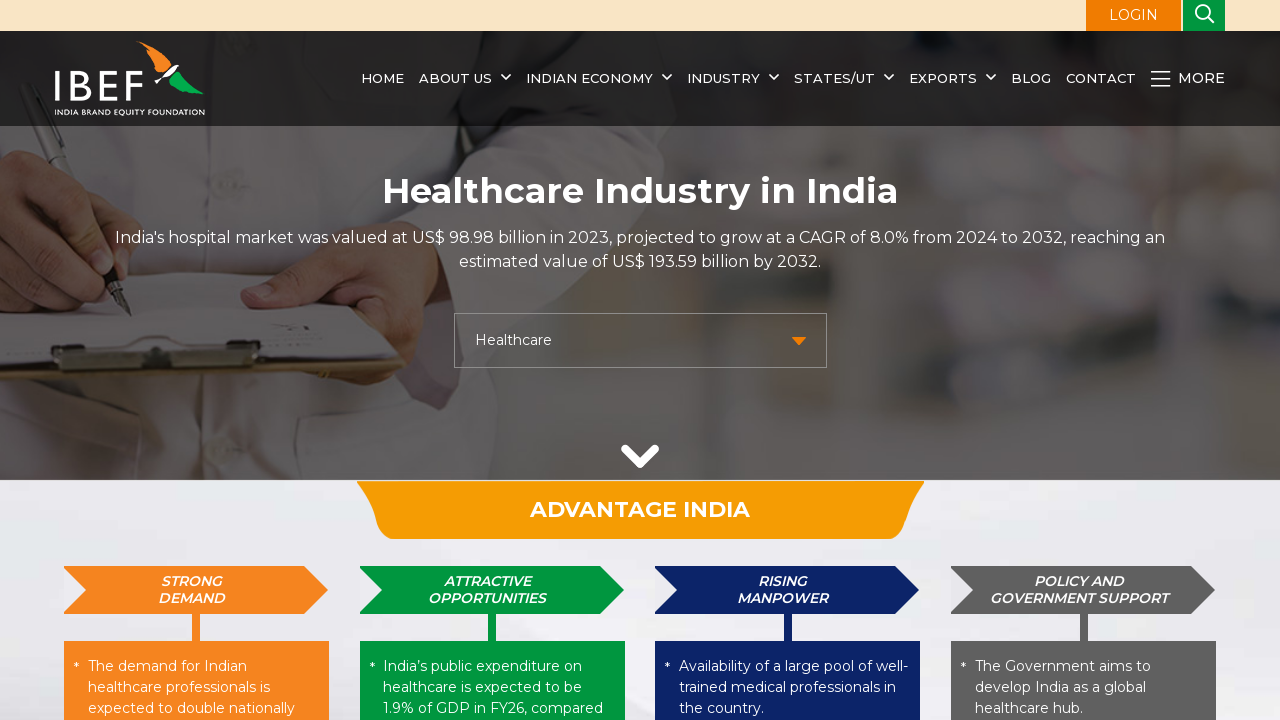

Retrieved dropdown option text: 'Pharmaceuticals'
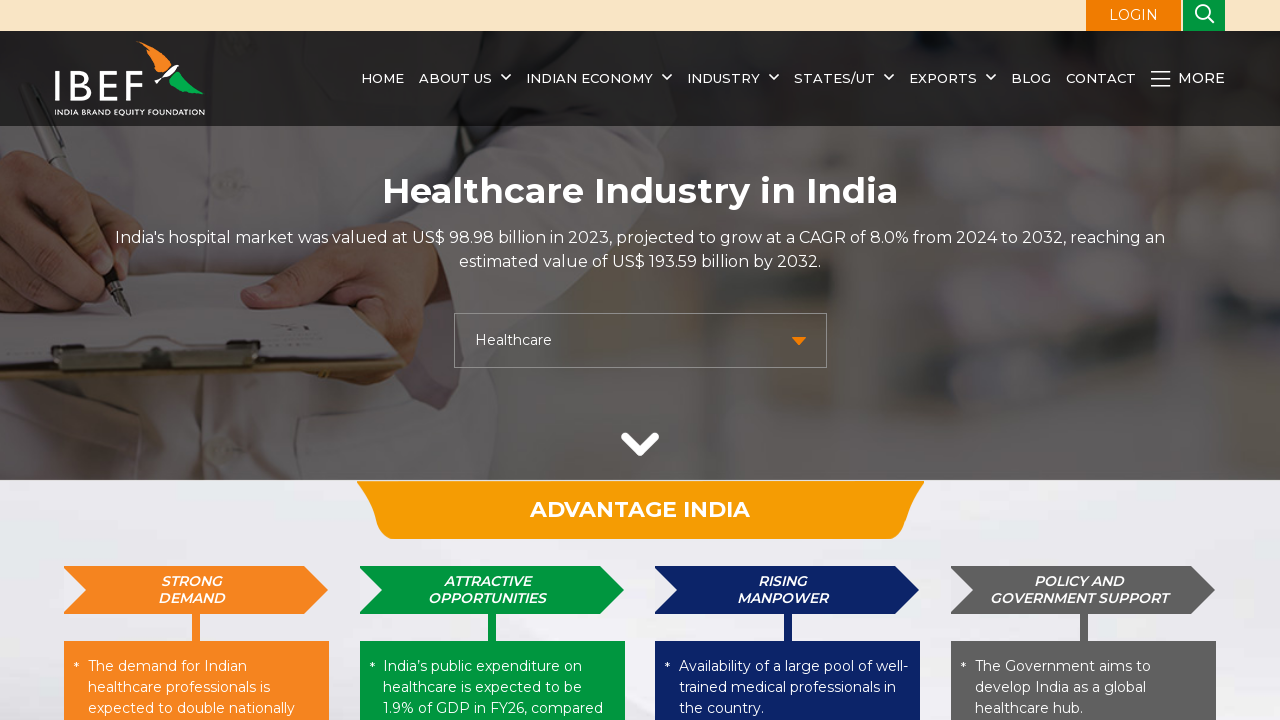

Retrieved dropdown option text: 'Ports'
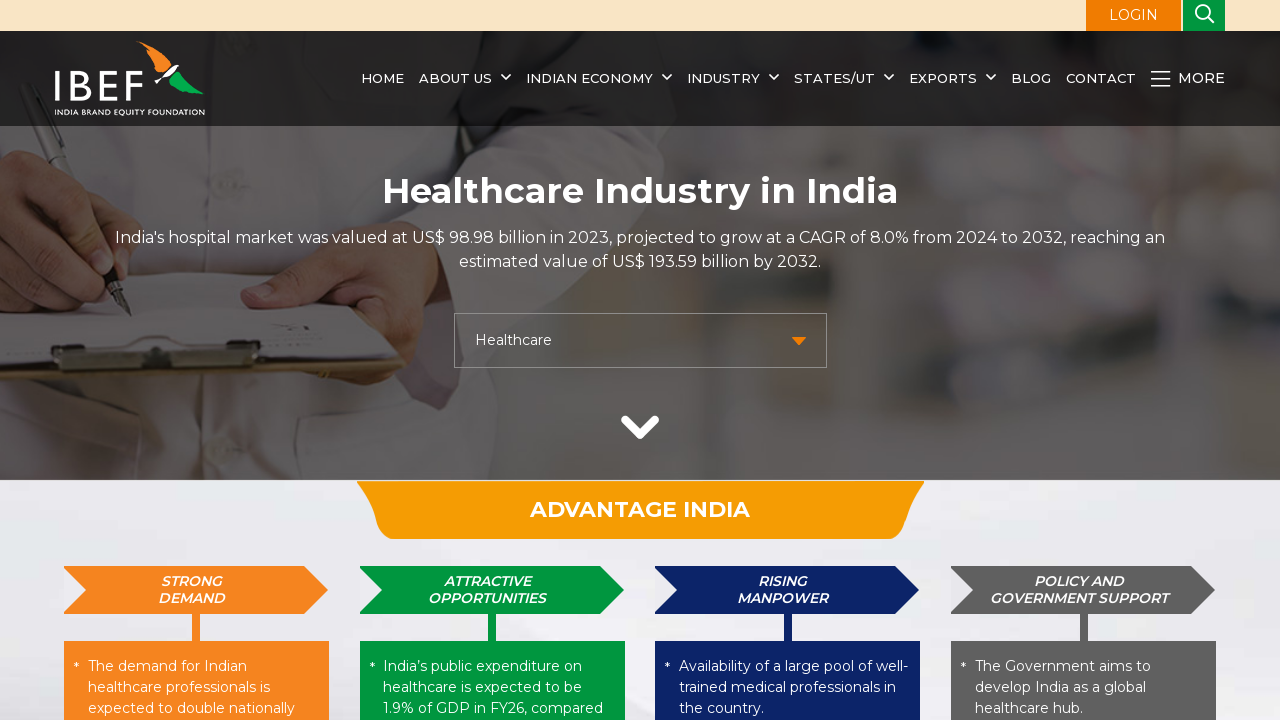

Retrieved dropdown option text: 'Power'
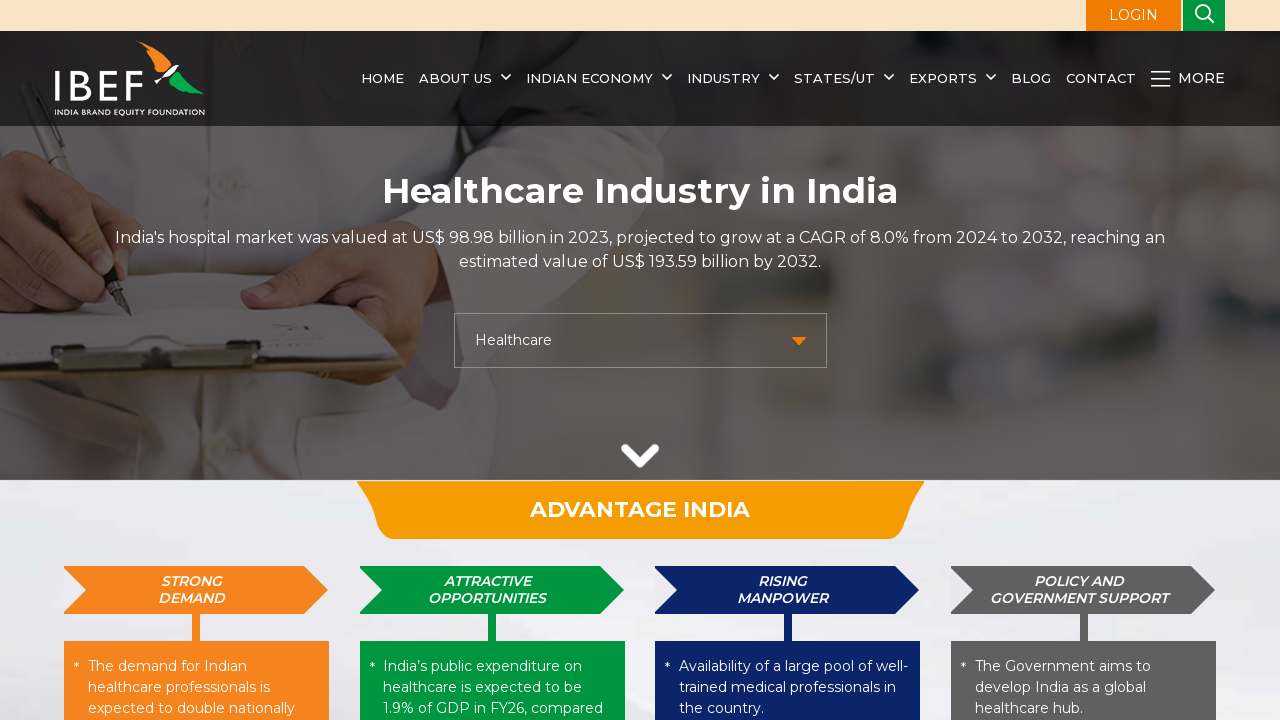

Retrieved dropdown option text: 'Railways'
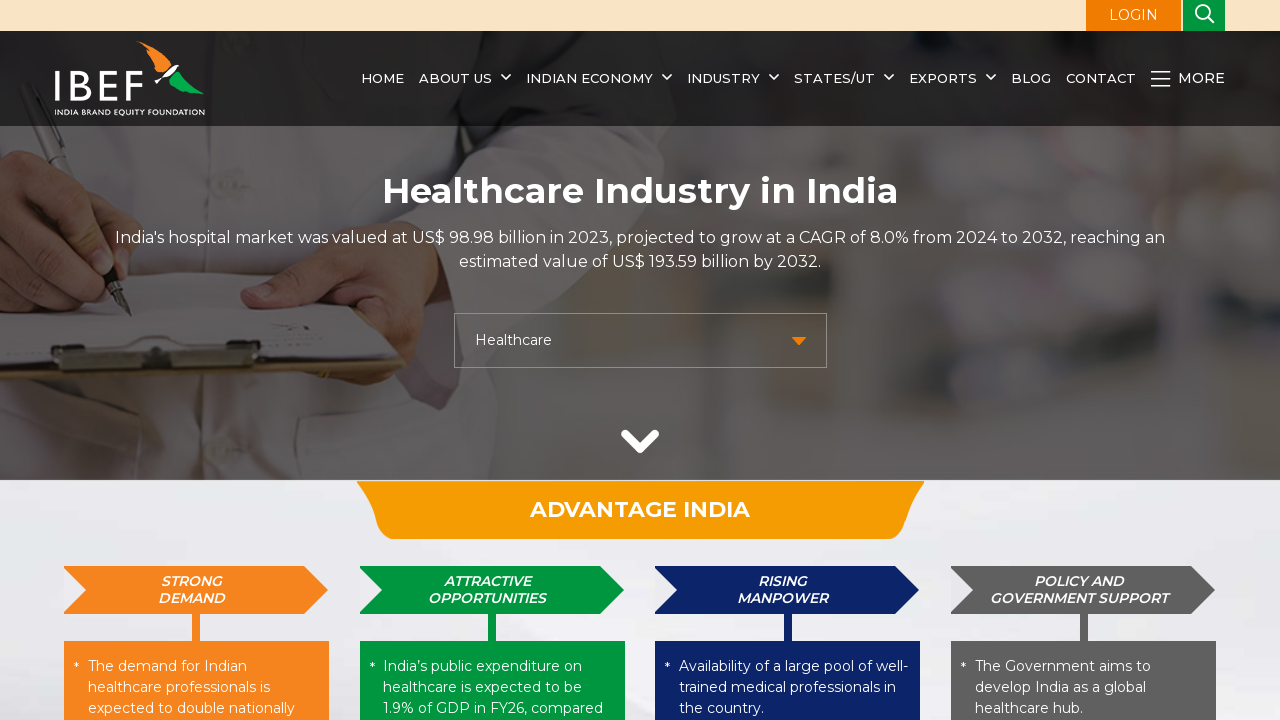

Retrieved dropdown option text: 'Real Estate'
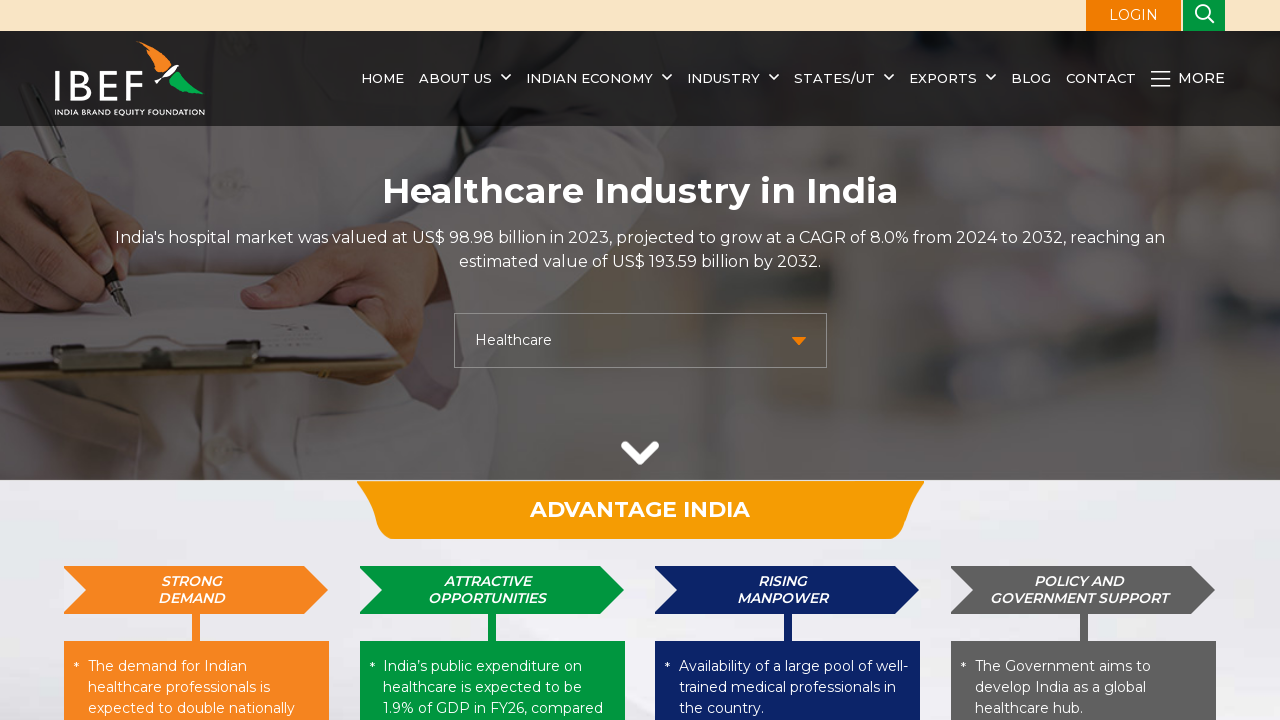

Retrieved dropdown option text: 'Renewable Energy'
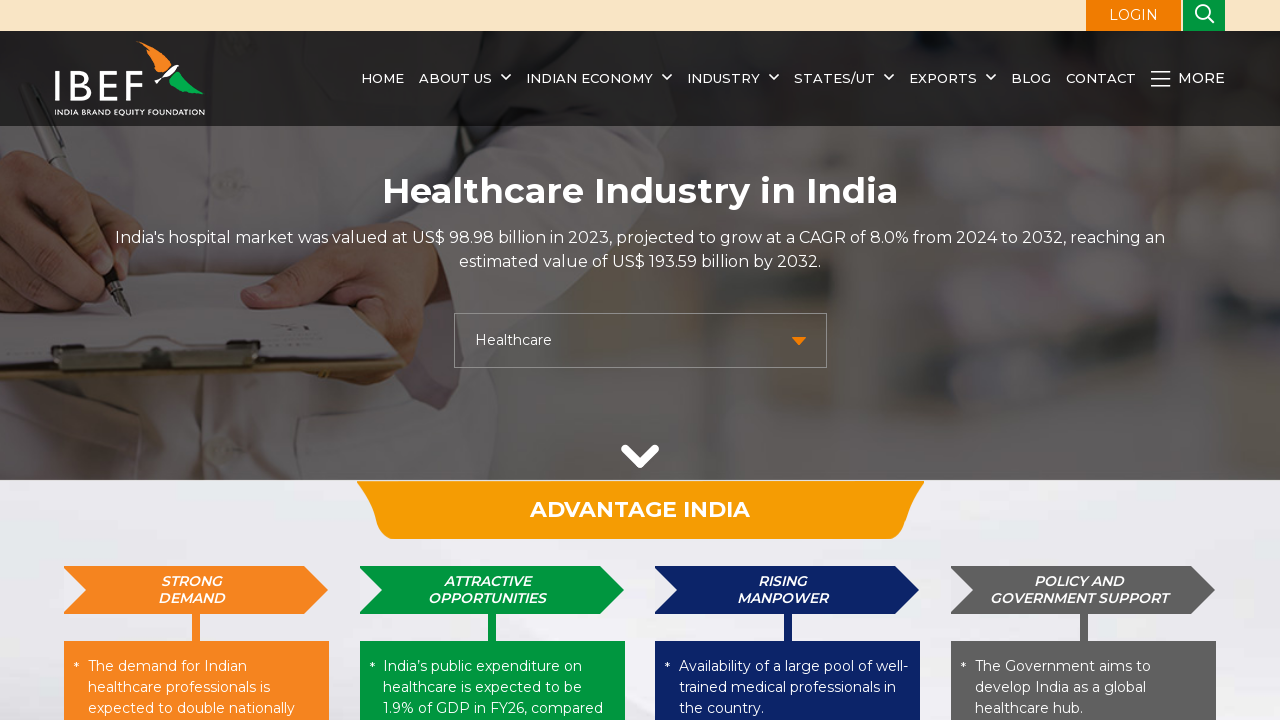

Retrieved dropdown option text: 'Retail'
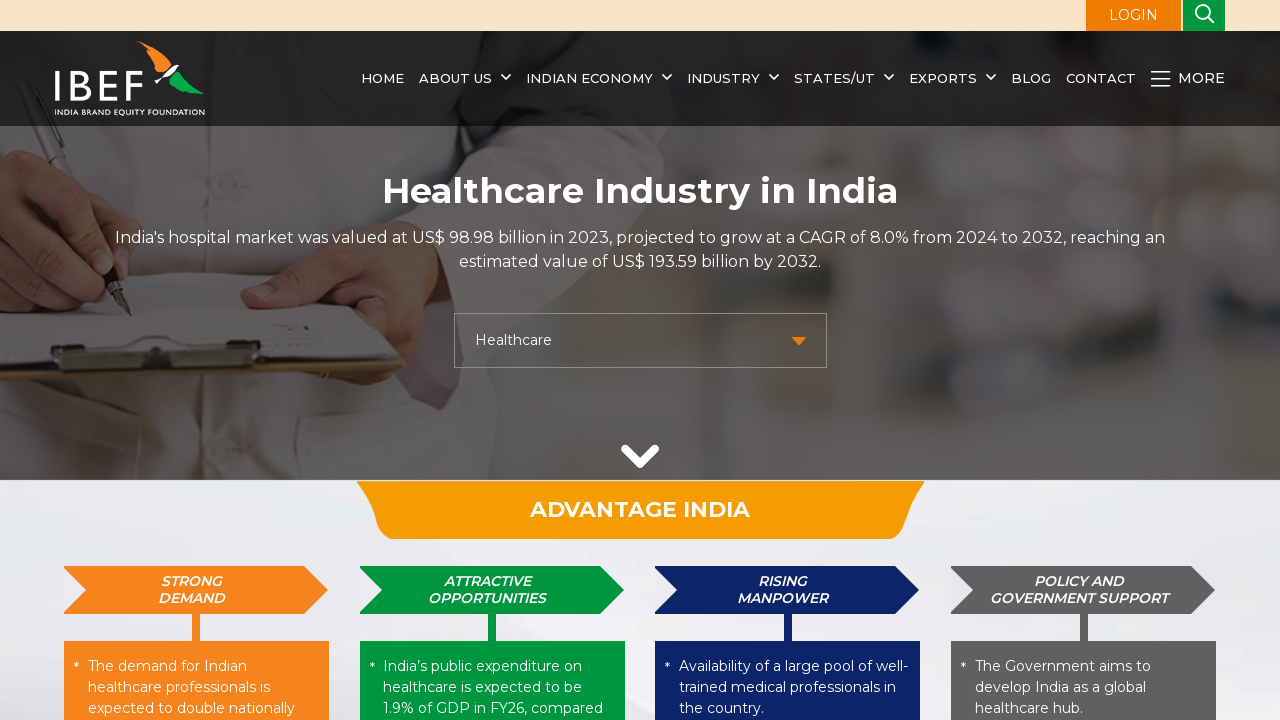

Retrieved dropdown option text: 'Roads'
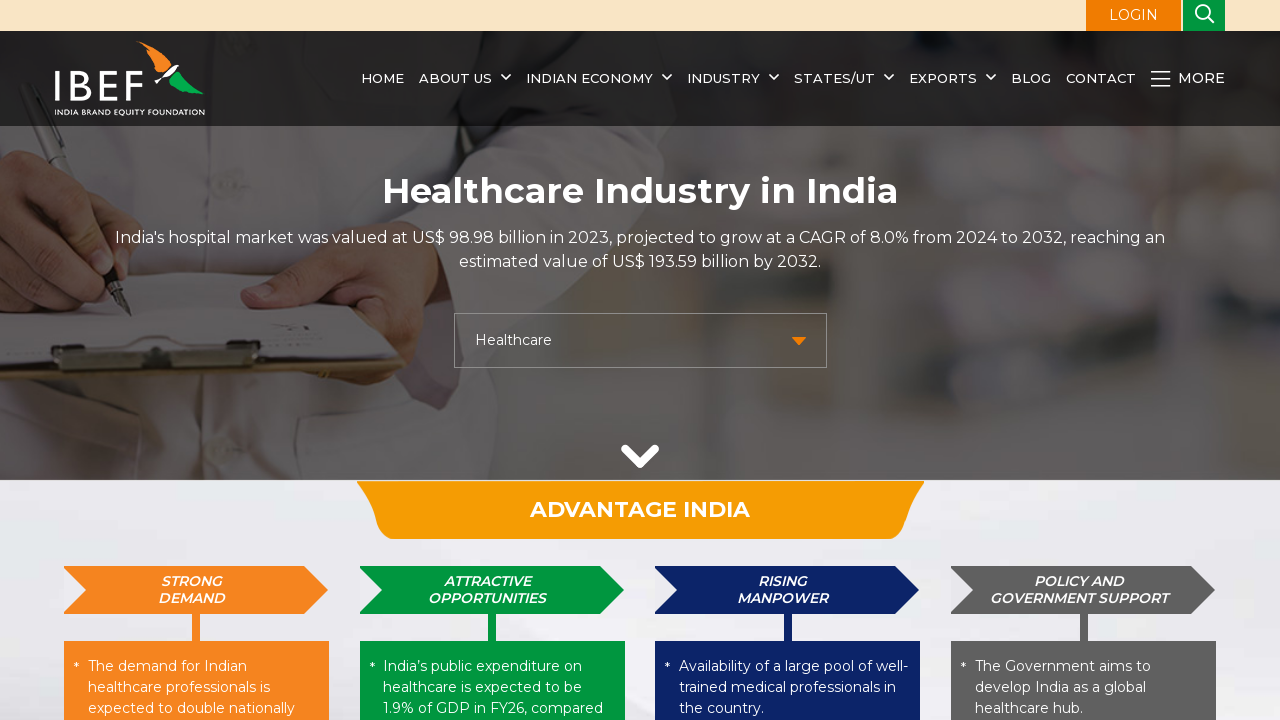

Retrieved dropdown option text: 'Science and Technology'
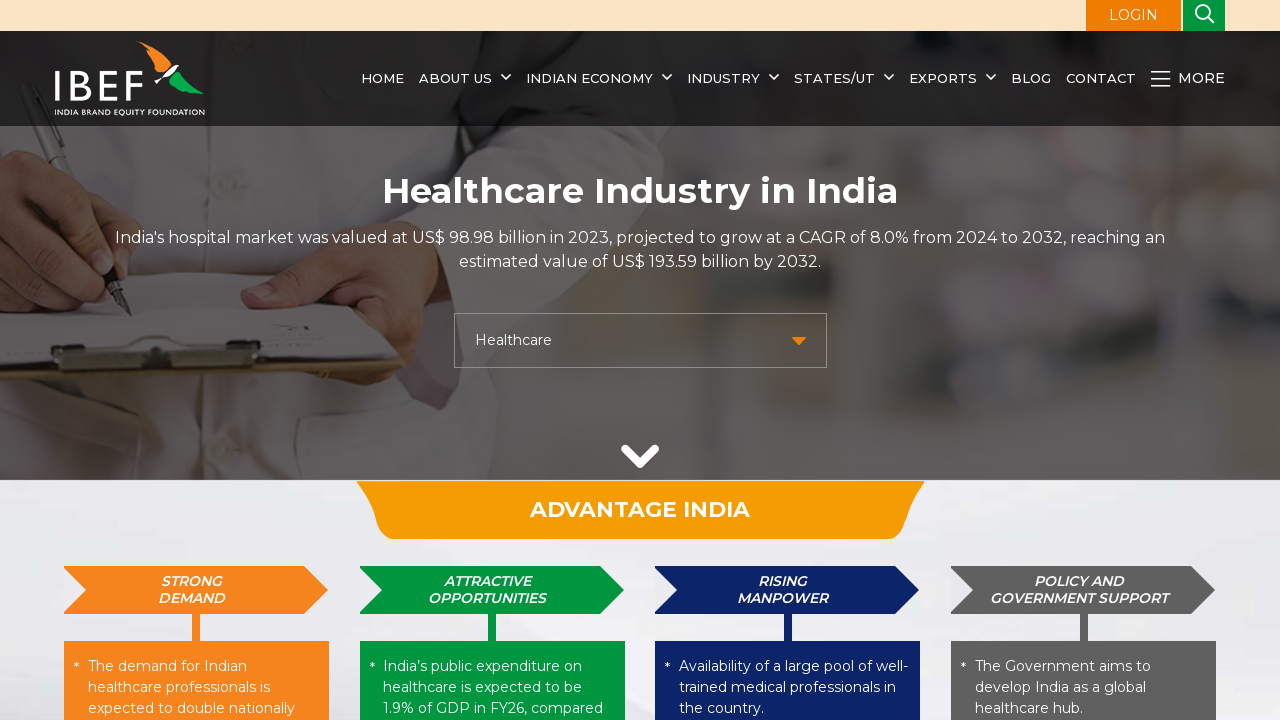

Retrieved dropdown option text: 'Services'
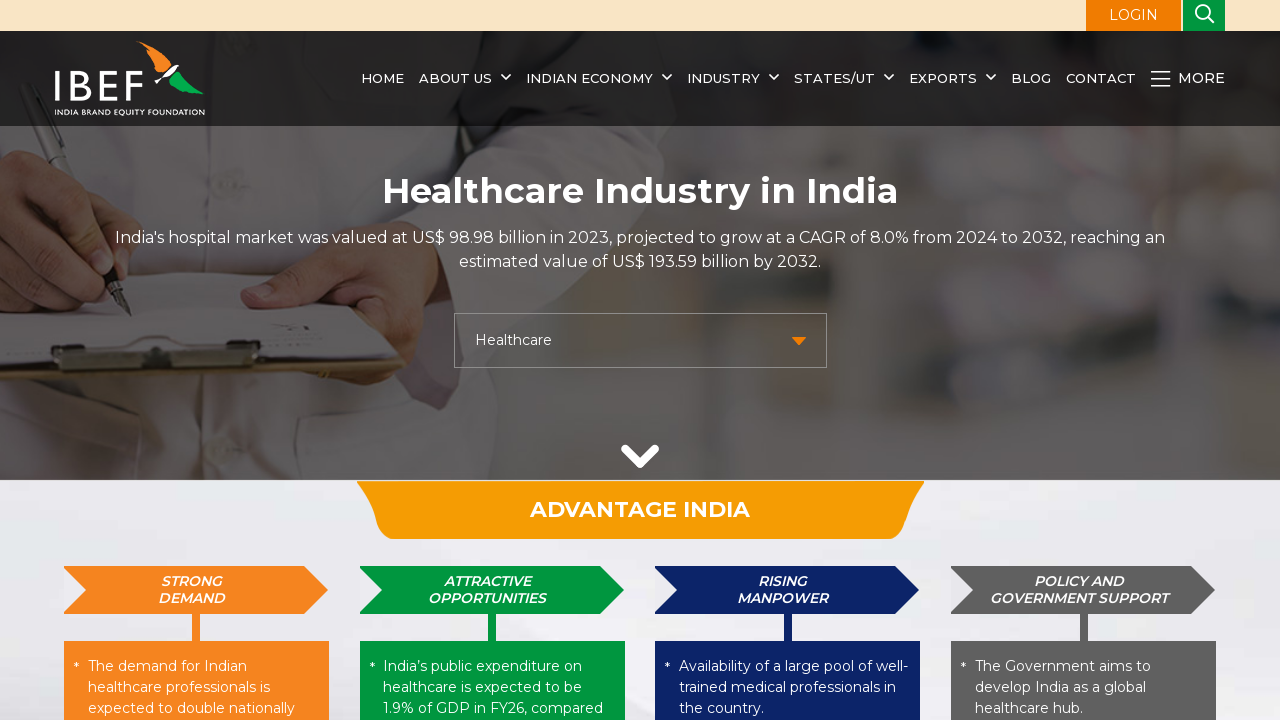

Retrieved dropdown option text: 'Steel'
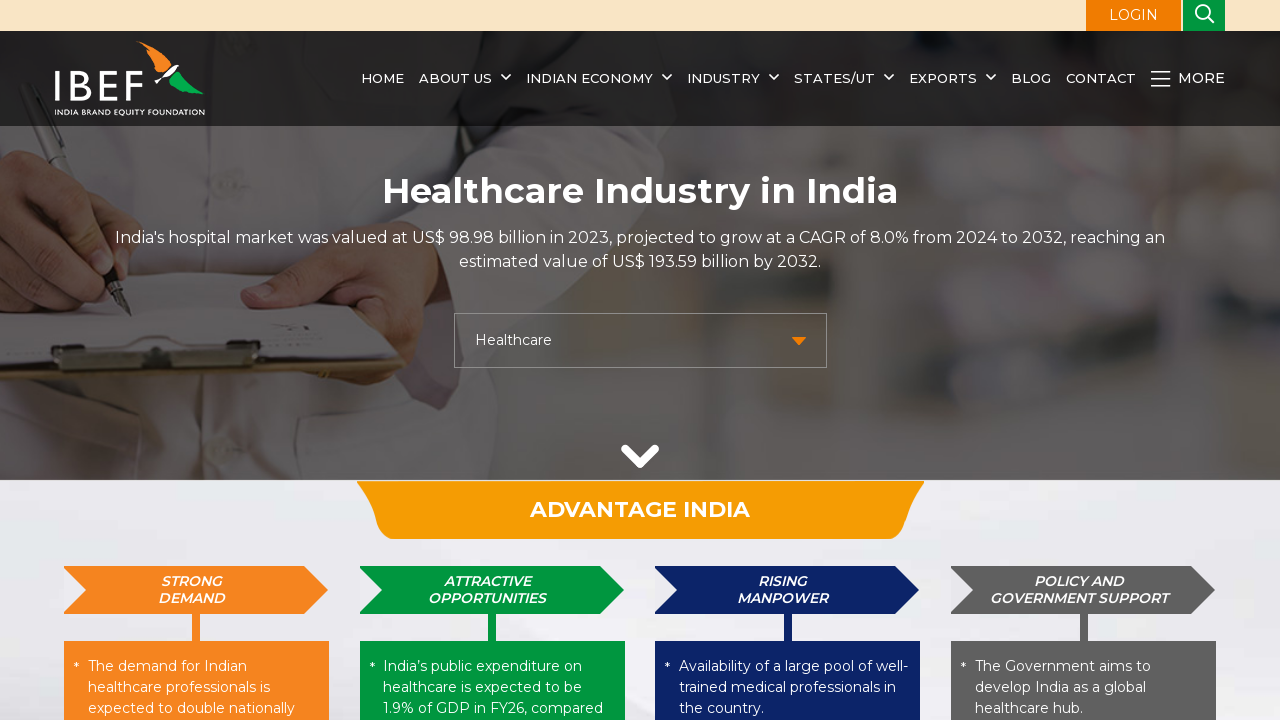

Retrieved dropdown option text: 'Telecommunications'
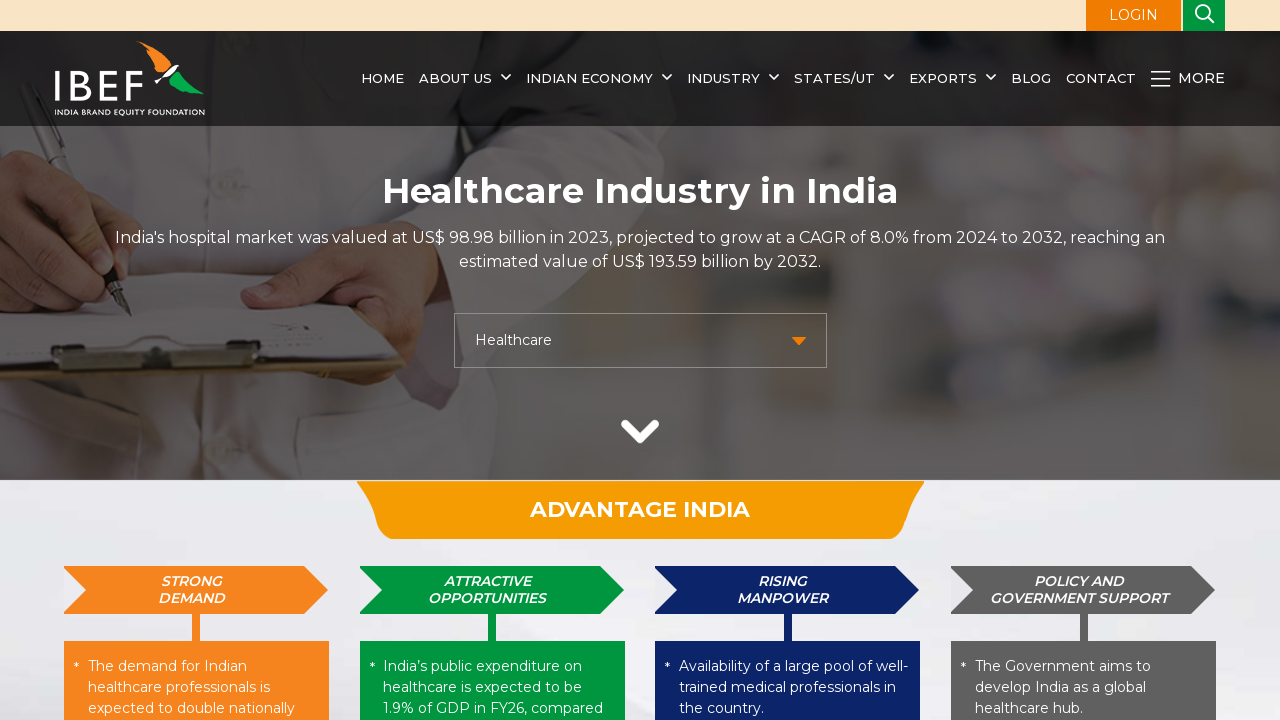

Retrieved dropdown option text: 'Textiles'
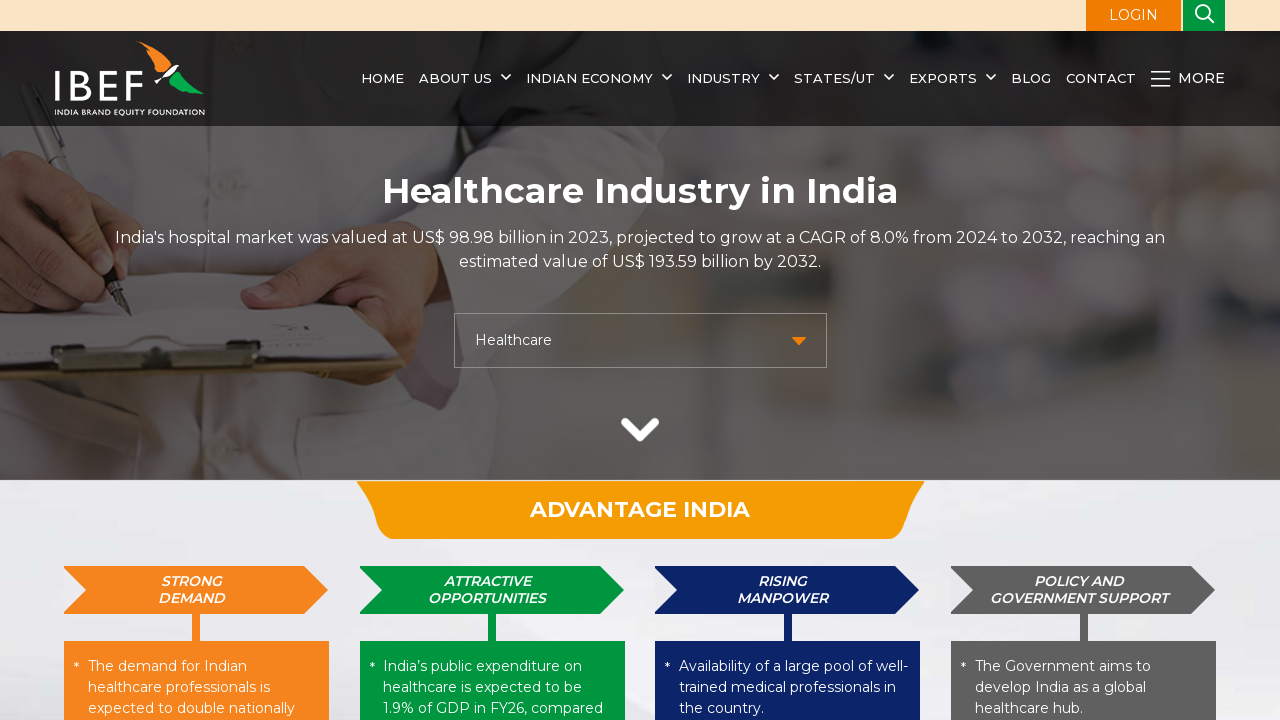

Retrieved dropdown option text: 'Tourism and Hospitality'
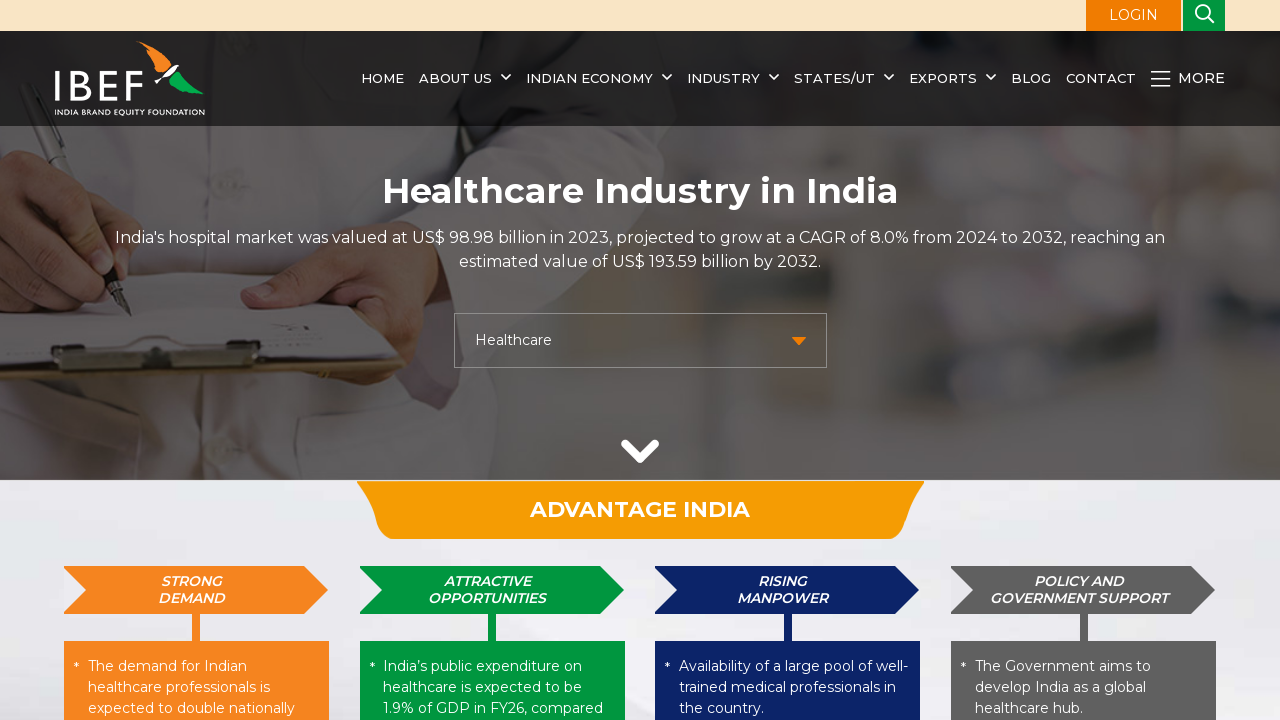

Selected 'IT & BPM' option from industry dropdown on select[onchange='location.href = this.value']
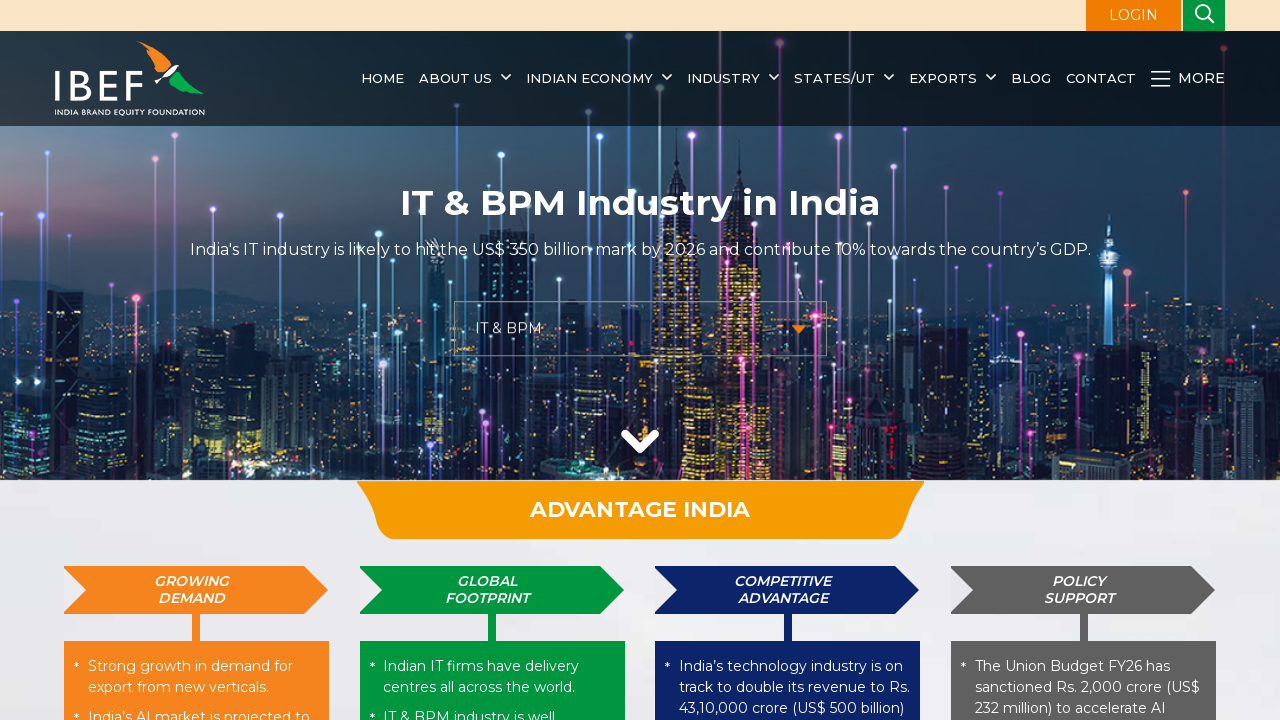

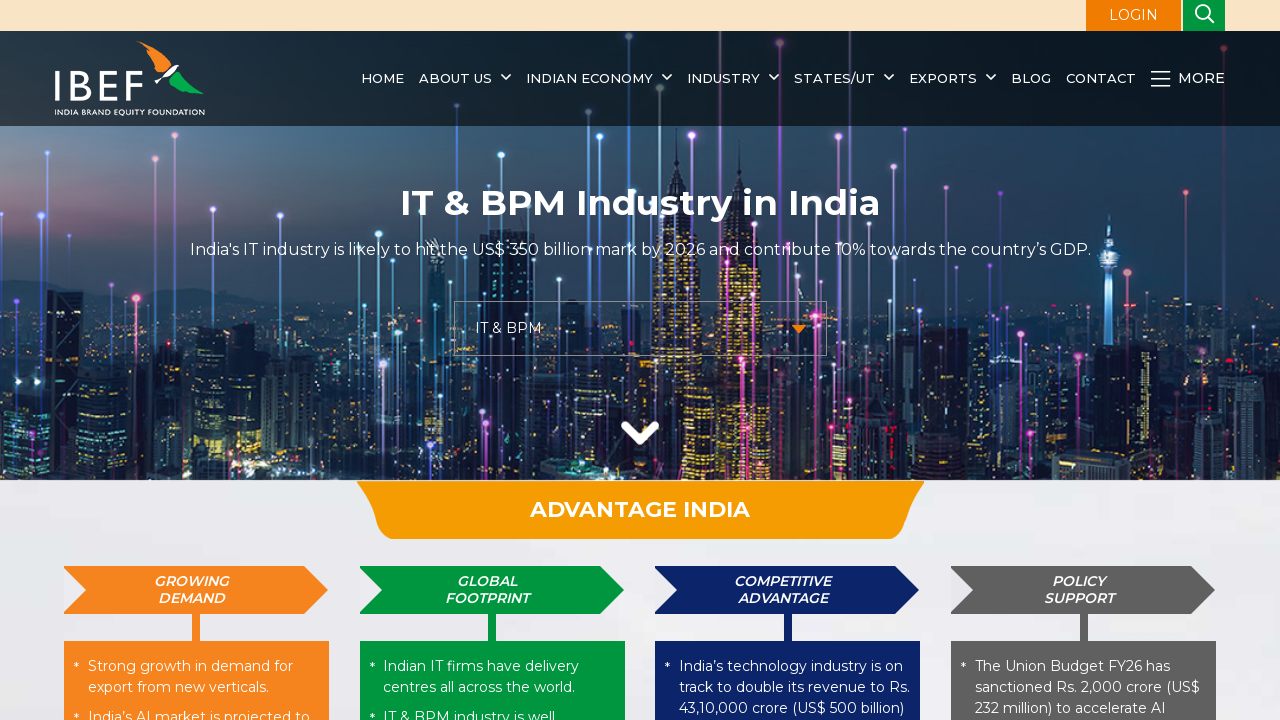